Tests pagination functionality on a product table by navigating through all pages and clicking checkboxes for each row in the table on every page.

Starting URL: https://testautomationpractice.blogspot.com/

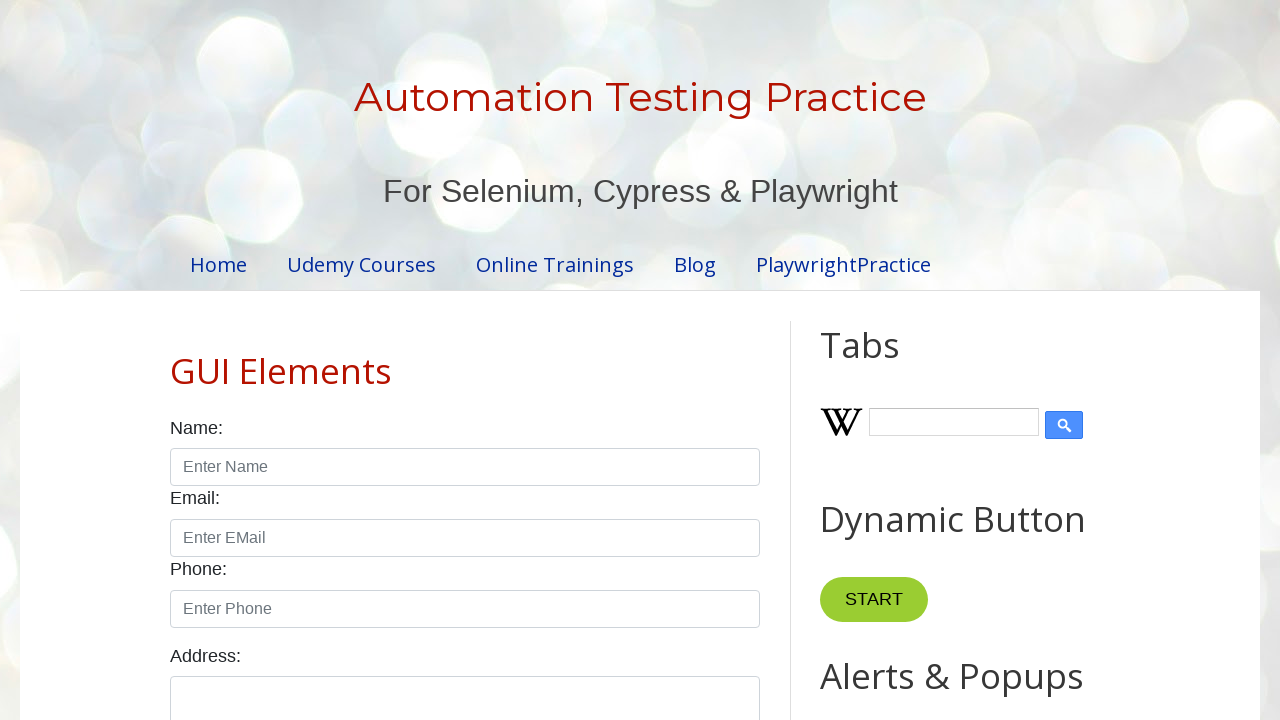

Pagination element loaded and visible
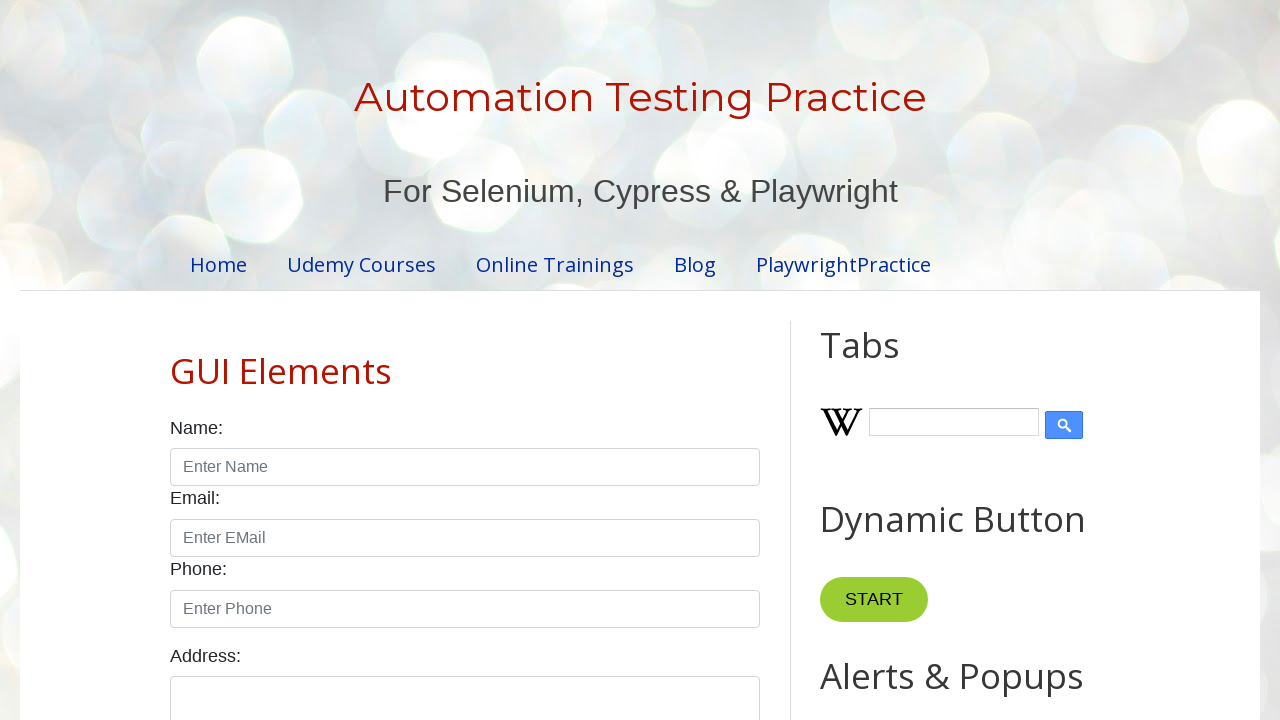

Retrieved total number of pages: 4
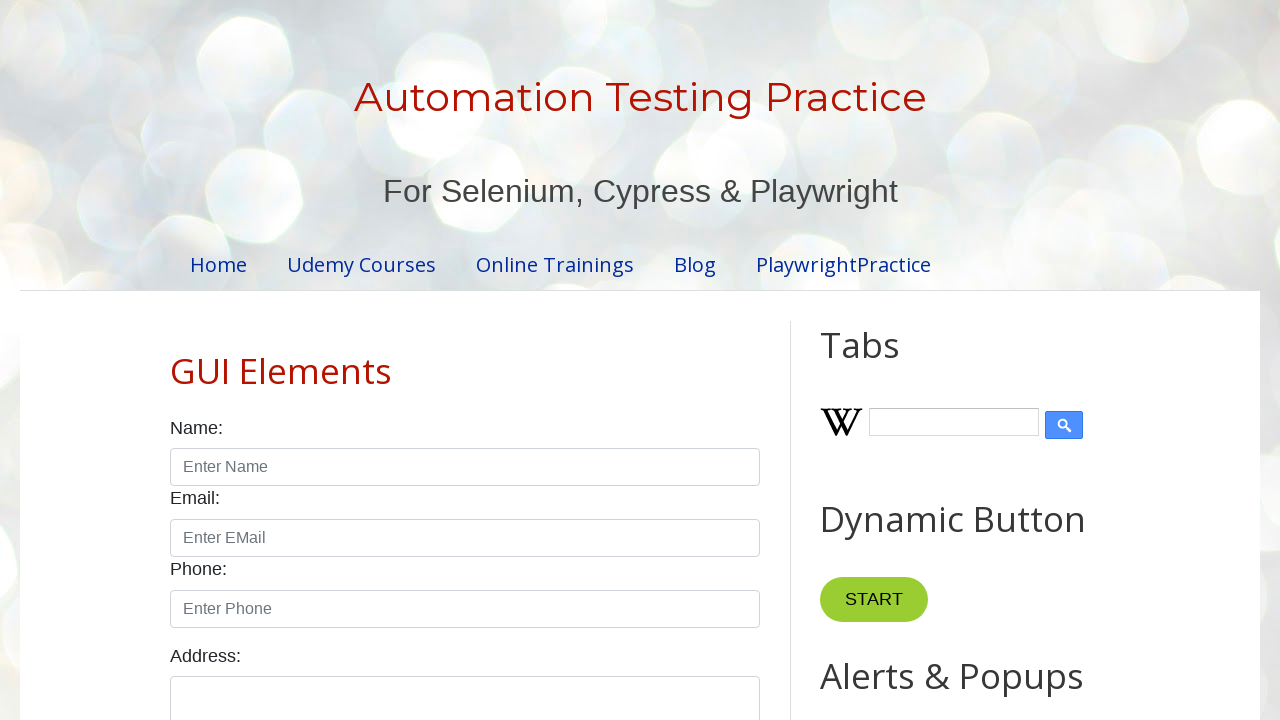

Product table is visible on page 1
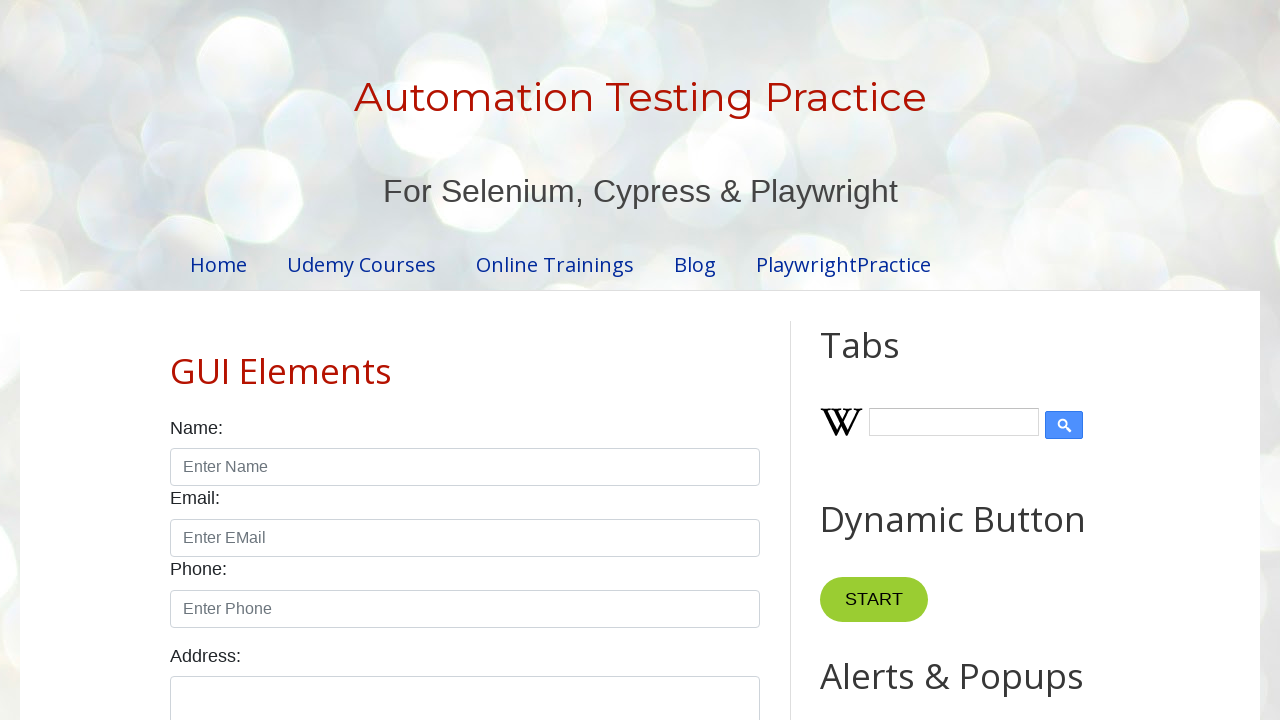

Retrieved 5 rows from product table on page 1
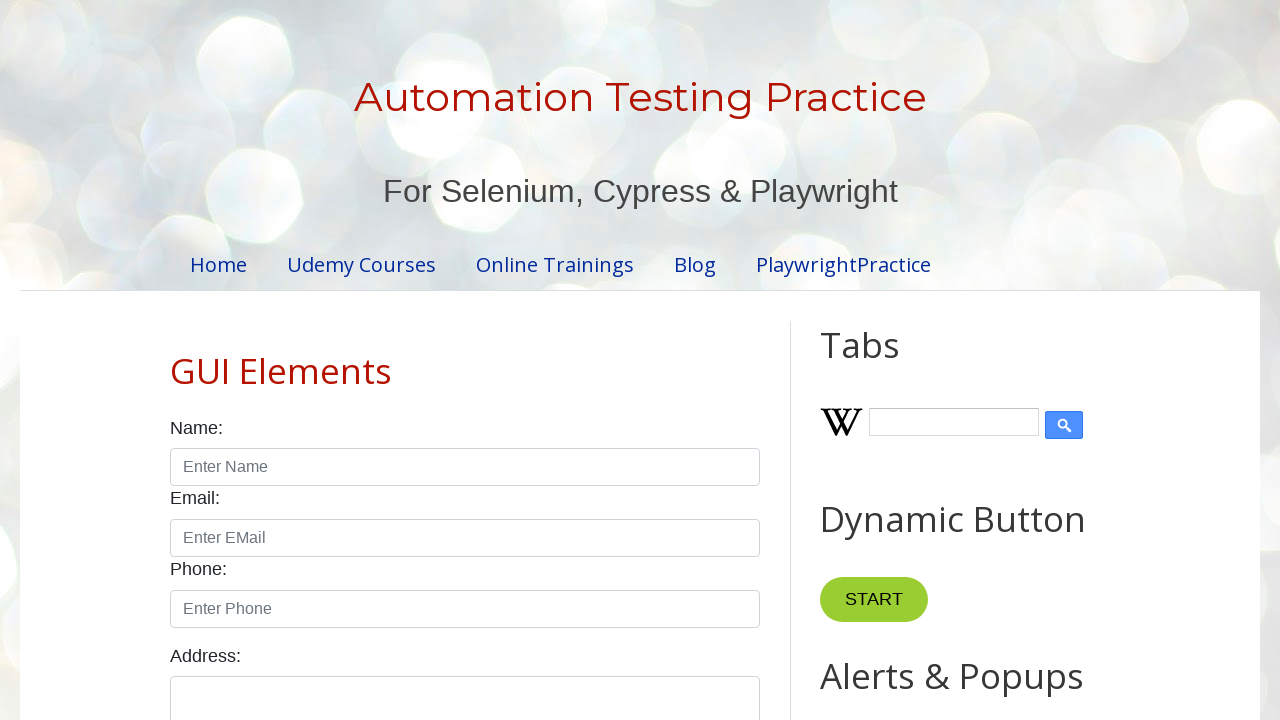

Clicked checkbox in row 1 on page 1 at (651, 361) on //table[@id='productTable']//tbody//tr[1]//td[4]//input[@type='checkbox']
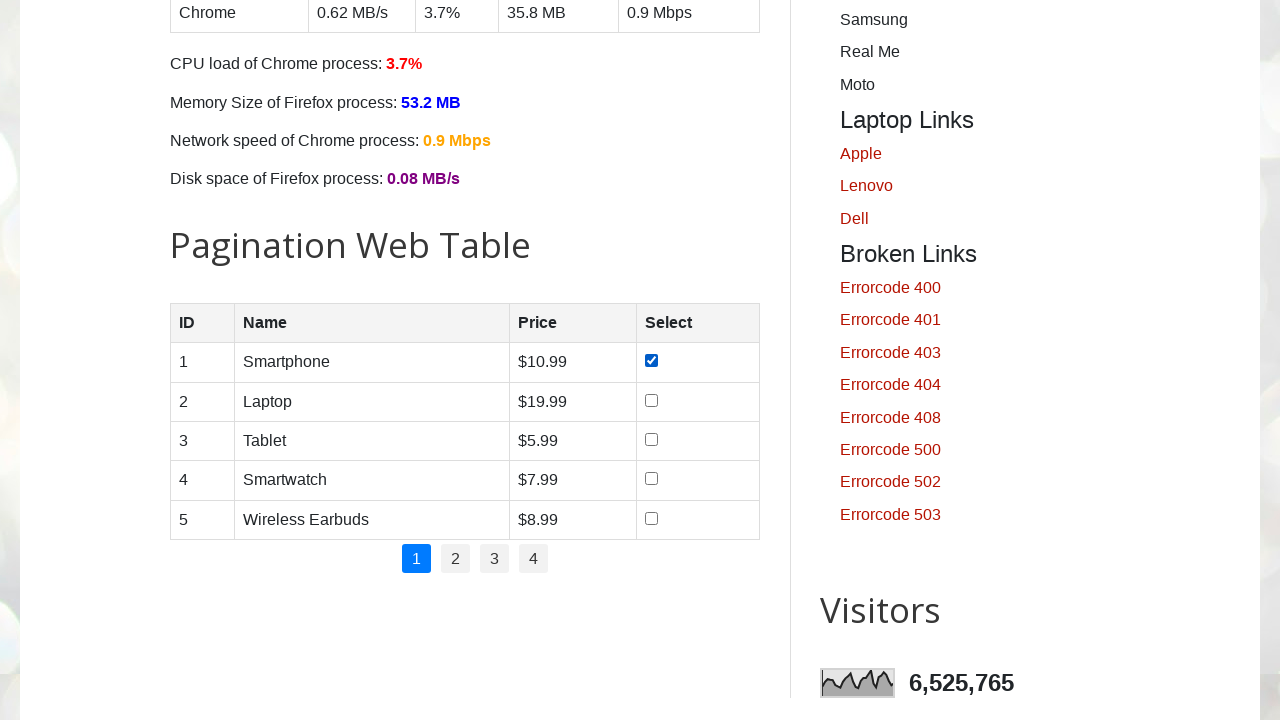

Clicked checkbox in row 2 on page 1 at (651, 400) on //table[@id='productTable']//tbody//tr[2]//td[4]//input[@type='checkbox']
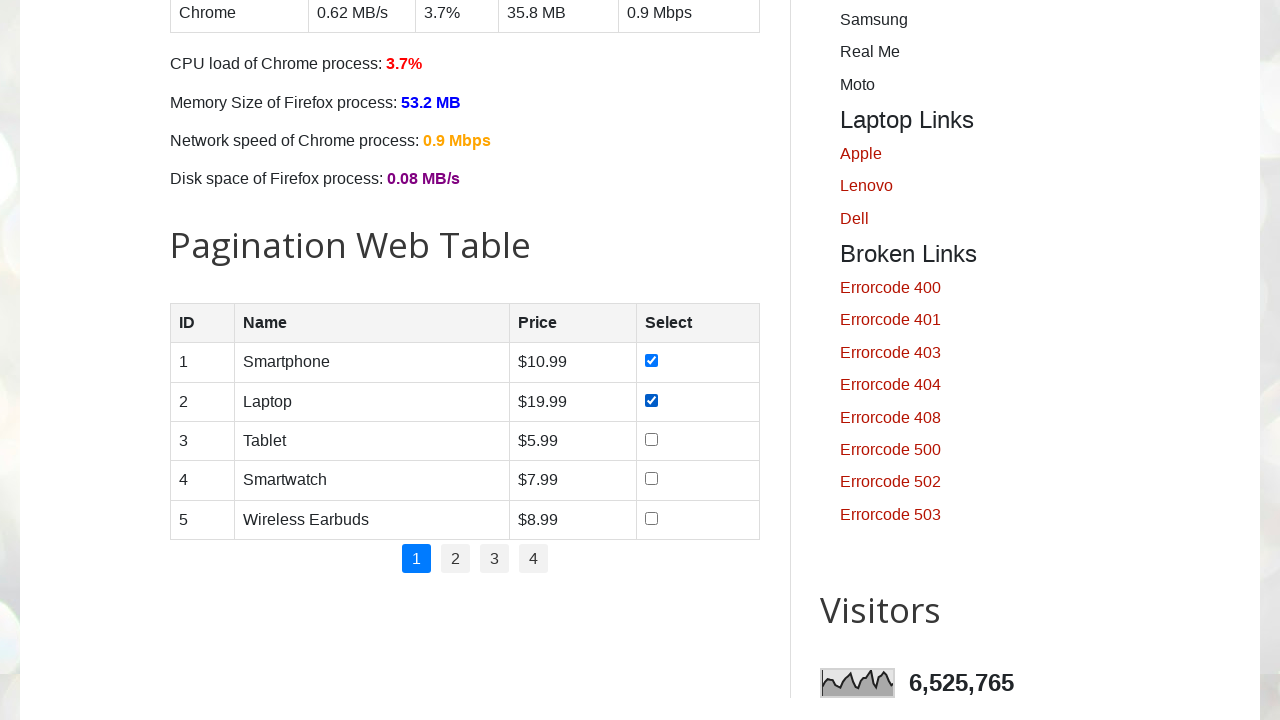

Clicked checkbox in row 3 on page 1 at (651, 439) on //table[@id='productTable']//tbody//tr[3]//td[4]//input[@type='checkbox']
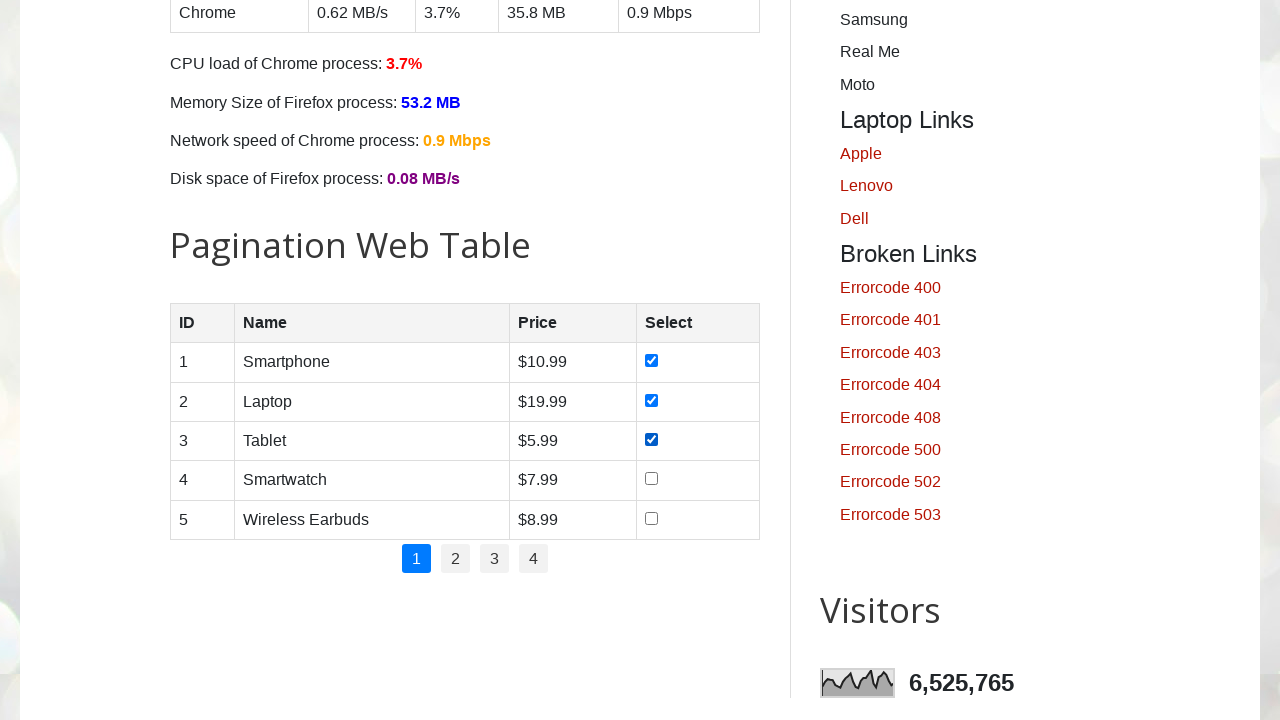

Clicked checkbox in row 4 on page 1 at (651, 479) on //table[@id='productTable']//tbody//tr[4]//td[4]//input[@type='checkbox']
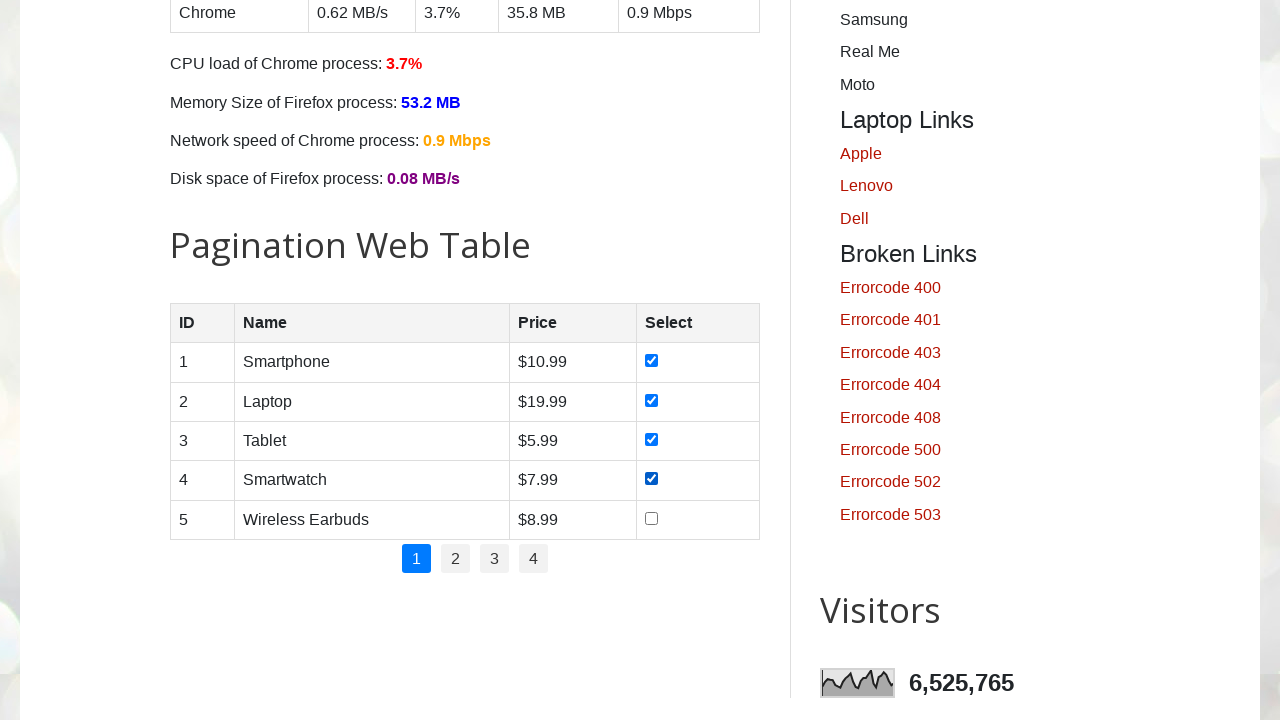

Clicked checkbox in row 5 on page 1 at (651, 518) on //table[@id='productTable']//tbody//tr[5]//td[4]//input[@type='checkbox']
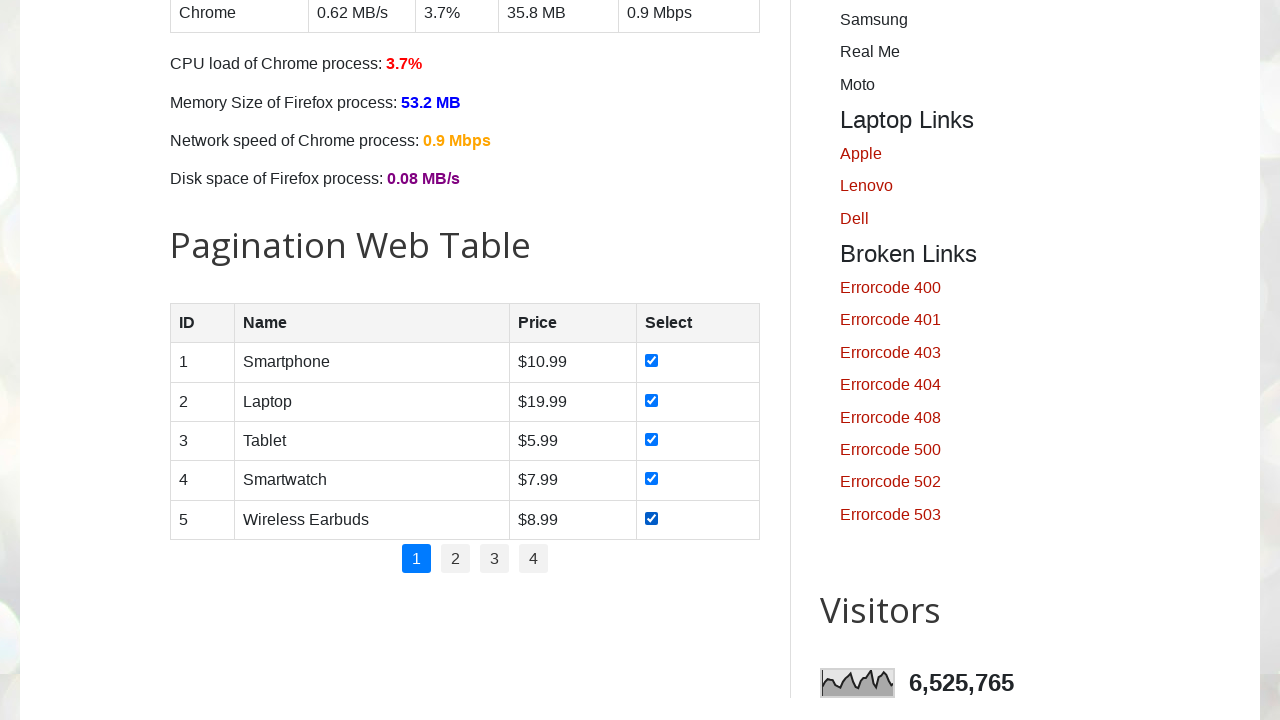

Clicked on page 2 in pagination at (456, 559) on //ul[@class='pagination']//*[text()='2']
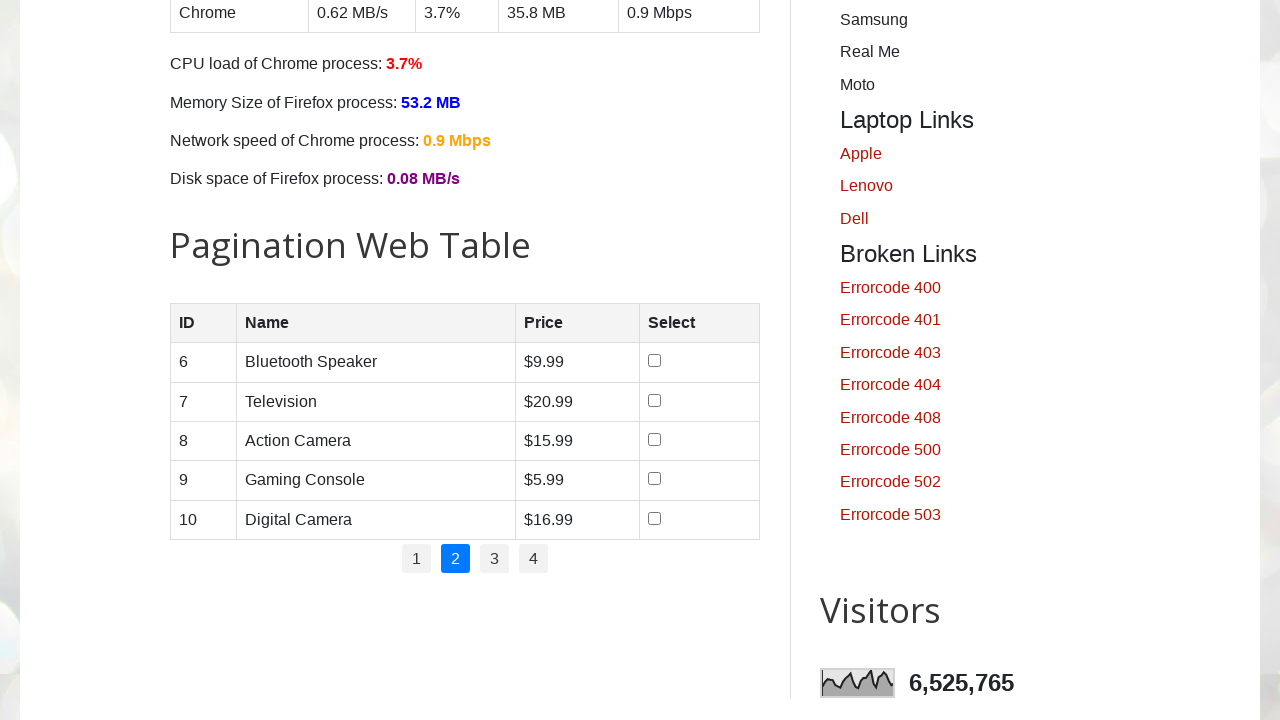

Waited for page 2 content to update
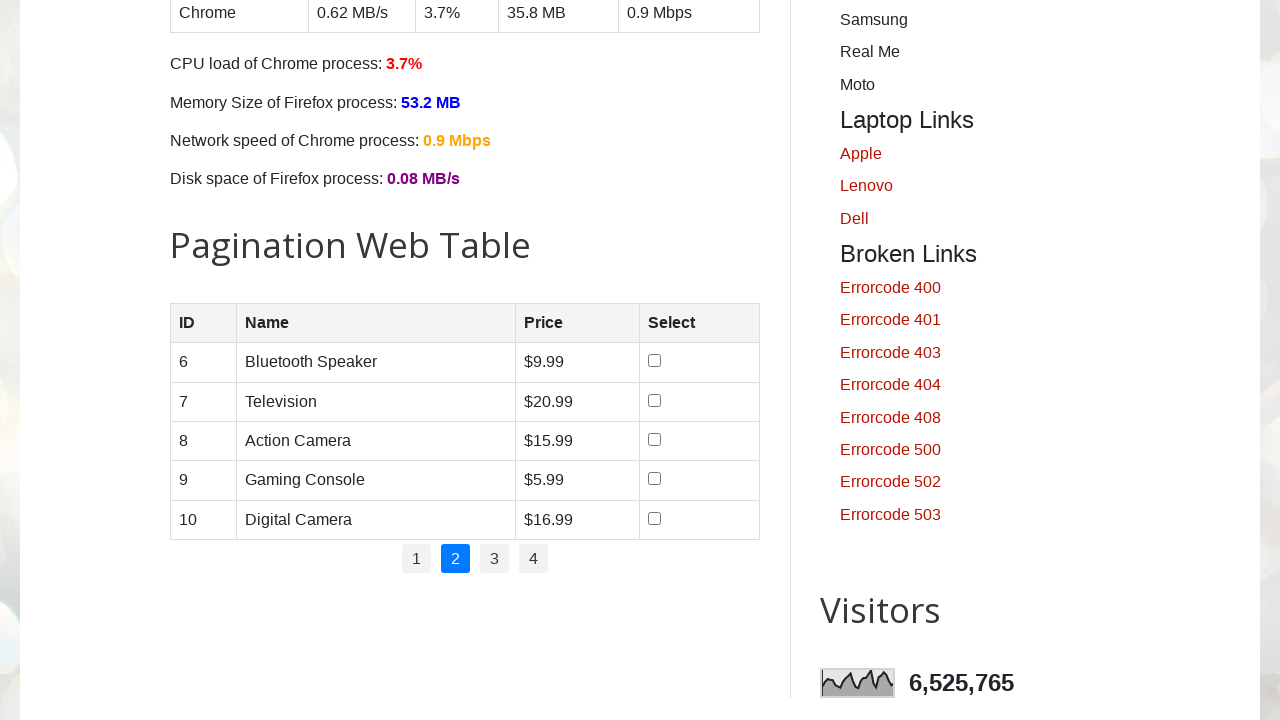

Product table is visible on page 2
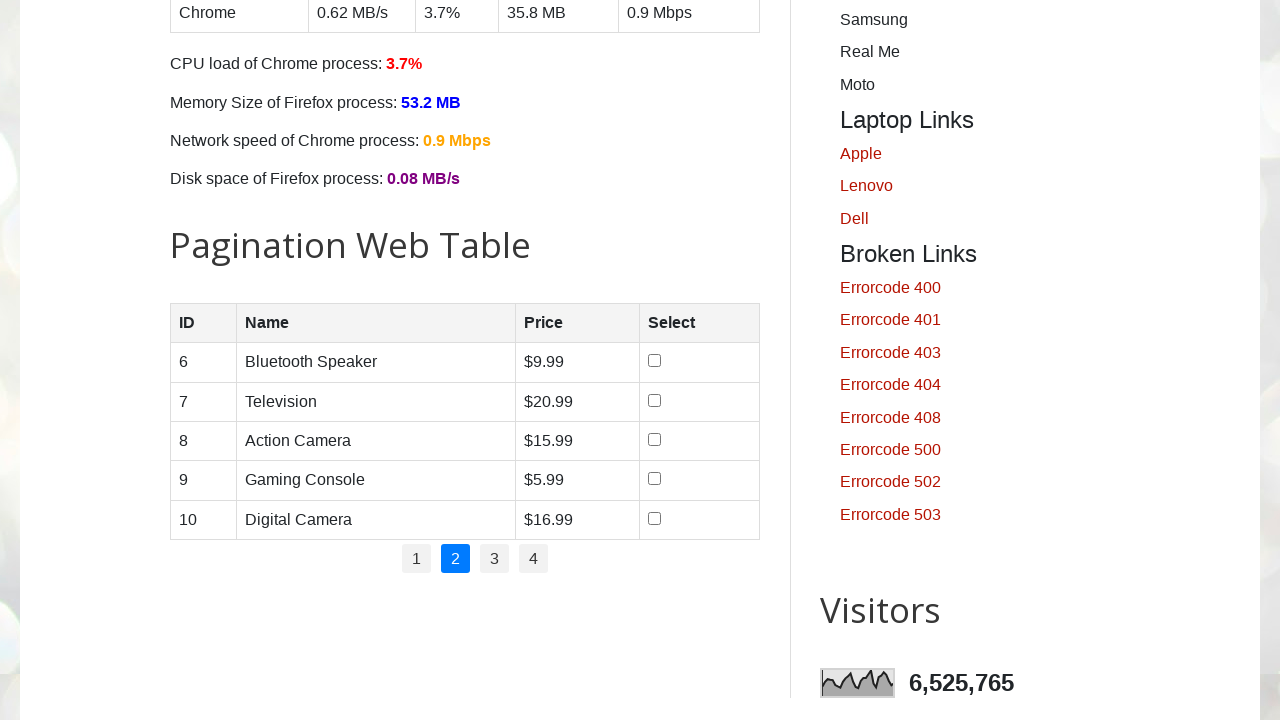

Retrieved 5 rows from product table on page 2
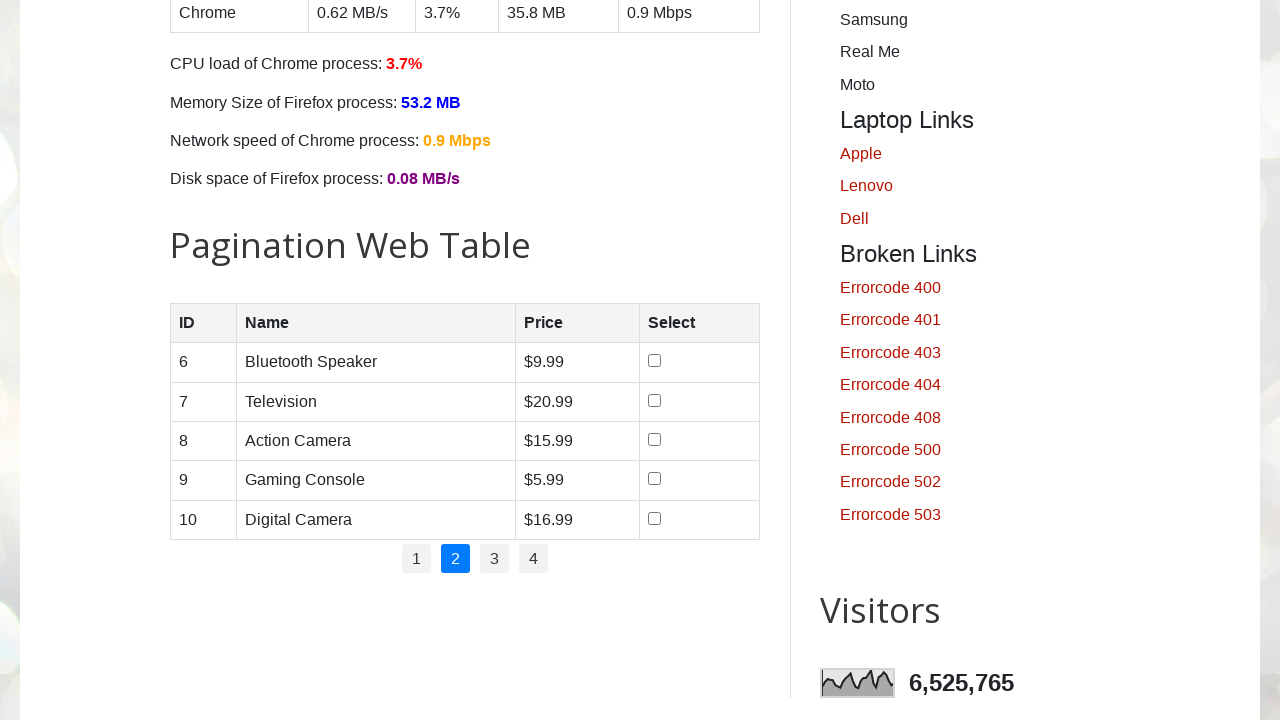

Clicked checkbox in row 1 on page 2 at (654, 361) on //table[@id='productTable']//tbody//tr[1]//td[4]//input[@type='checkbox']
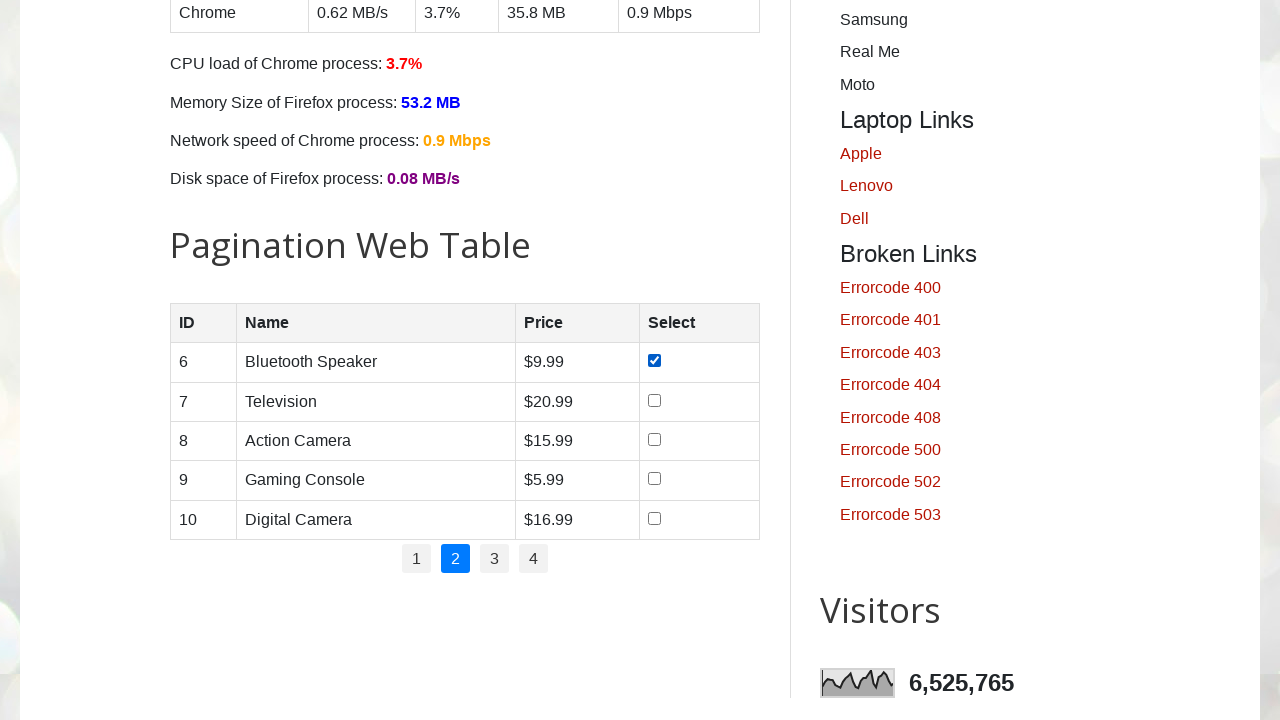

Clicked checkbox in row 2 on page 2 at (654, 400) on //table[@id='productTable']//tbody//tr[2]//td[4]//input[@type='checkbox']
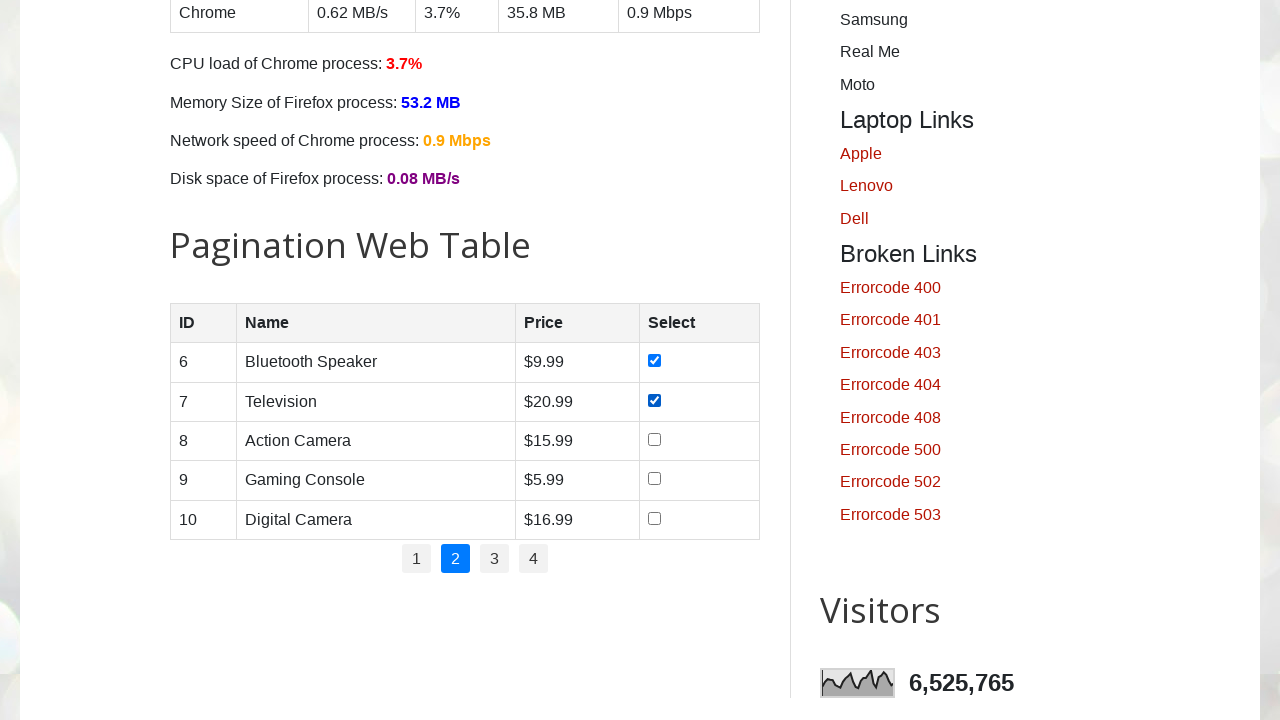

Clicked checkbox in row 3 on page 2 at (654, 439) on //table[@id='productTable']//tbody//tr[3]//td[4]//input[@type='checkbox']
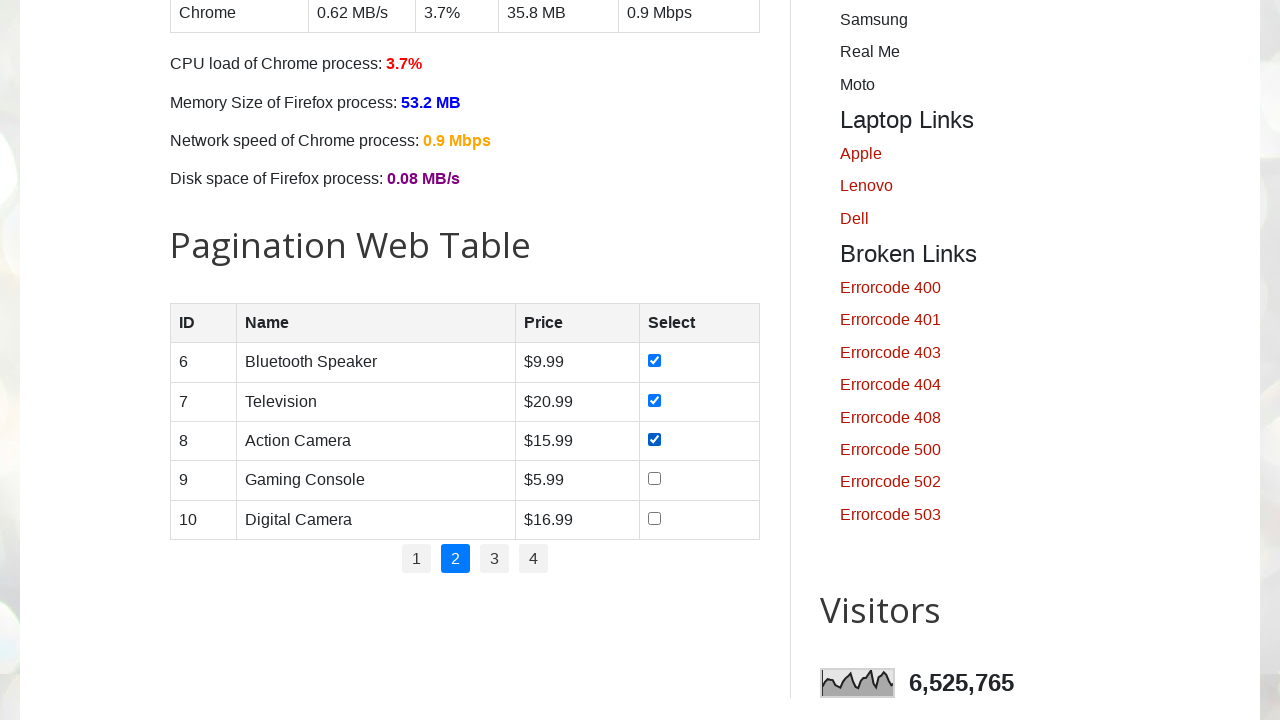

Clicked checkbox in row 4 on page 2 at (654, 479) on //table[@id='productTable']//tbody//tr[4]//td[4]//input[@type='checkbox']
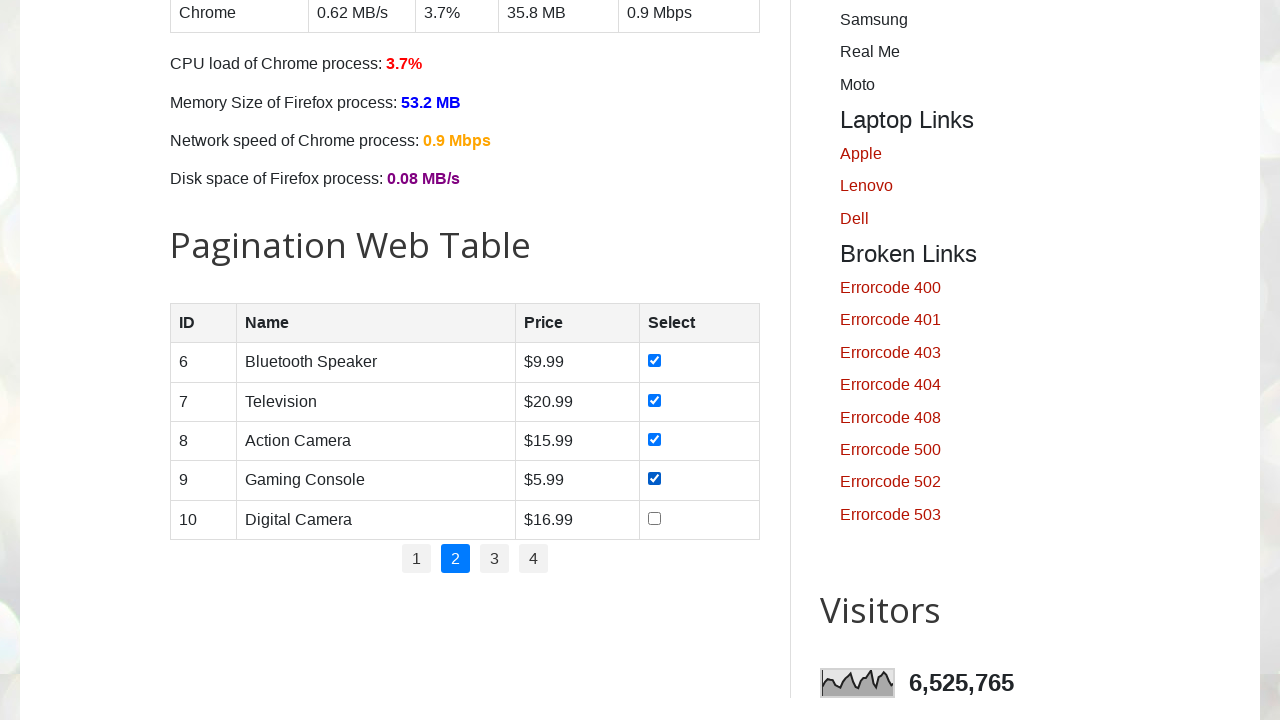

Clicked checkbox in row 5 on page 2 at (654, 518) on //table[@id='productTable']//tbody//tr[5]//td[4]//input[@type='checkbox']
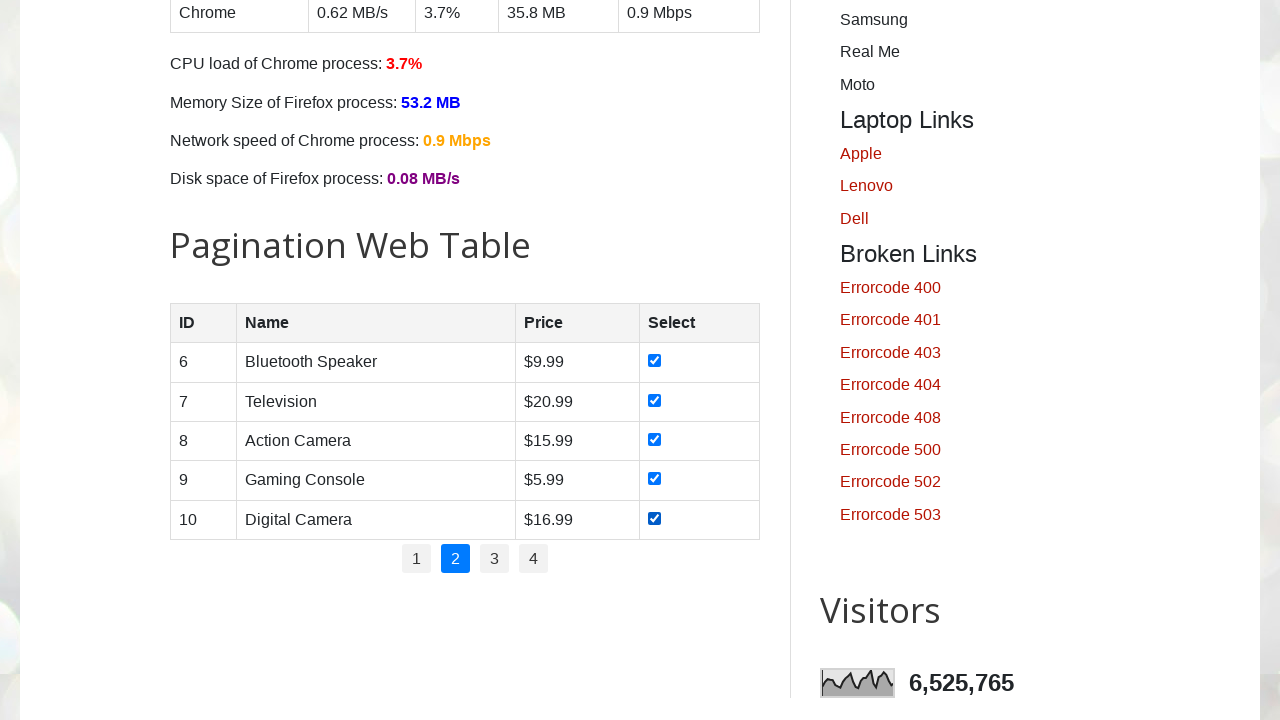

Clicked on page 3 in pagination at (494, 559) on //ul[@class='pagination']//*[text()='3']
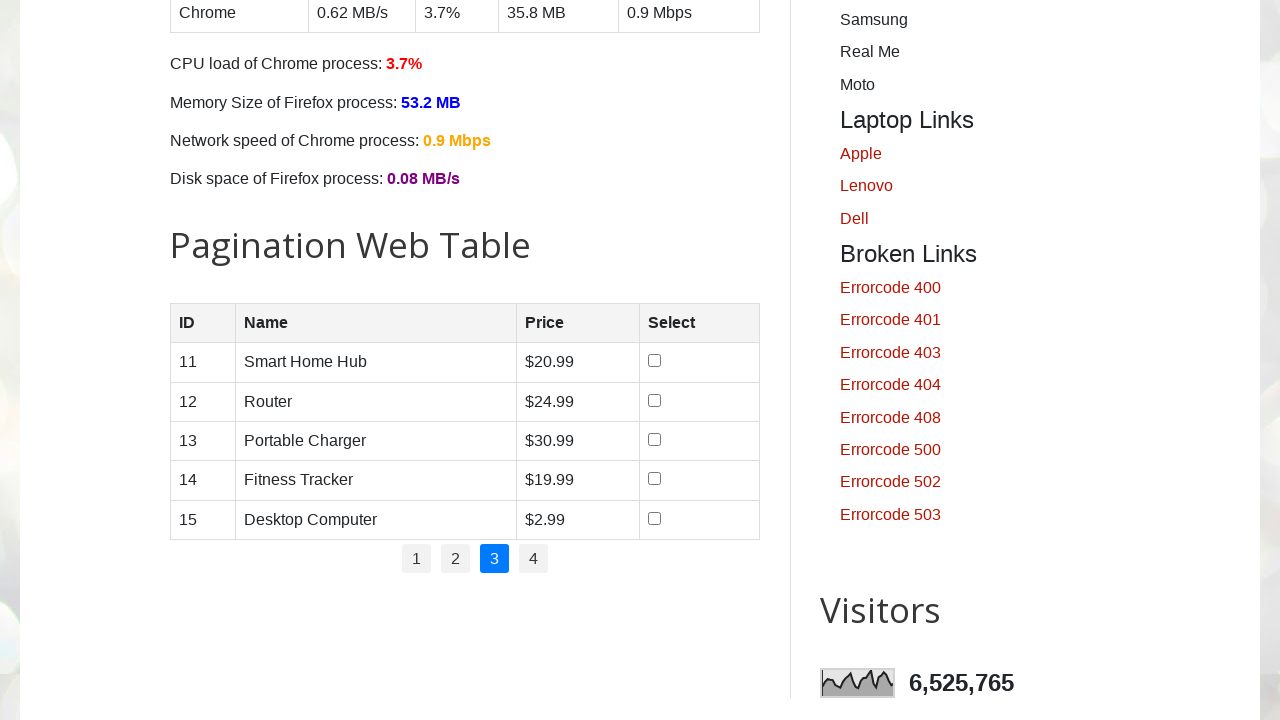

Waited for page 3 content to update
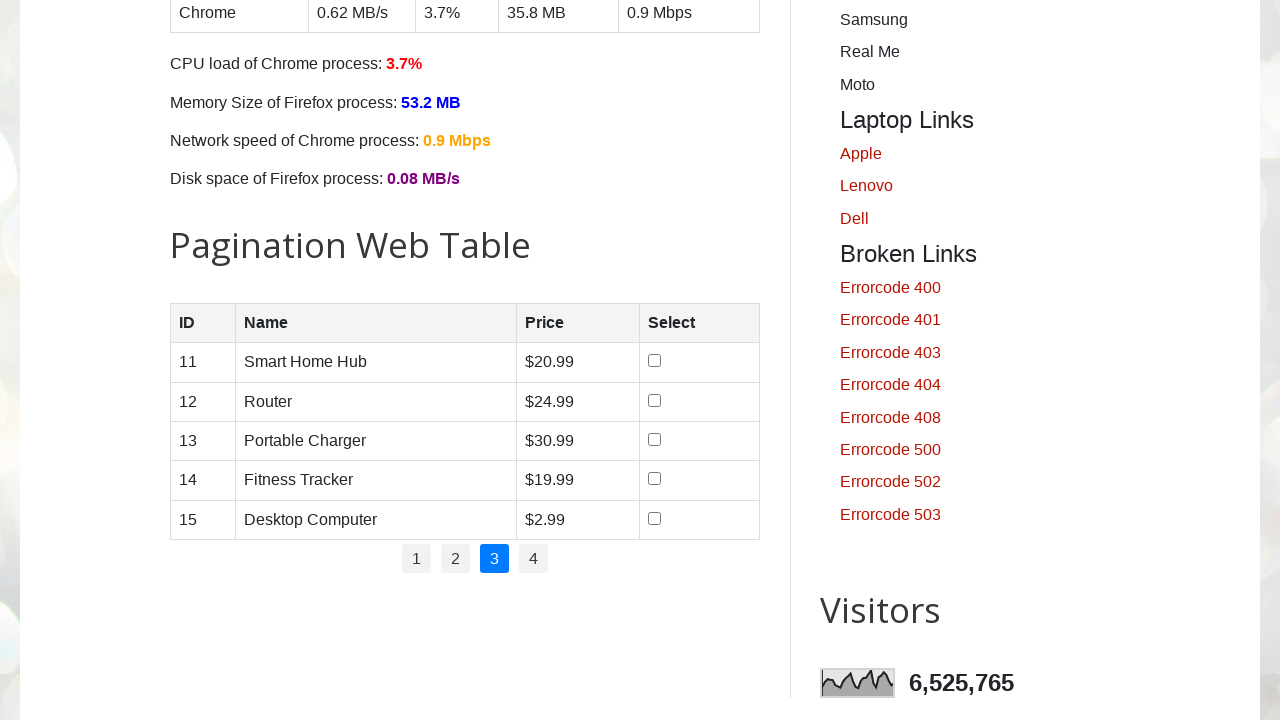

Product table is visible on page 3
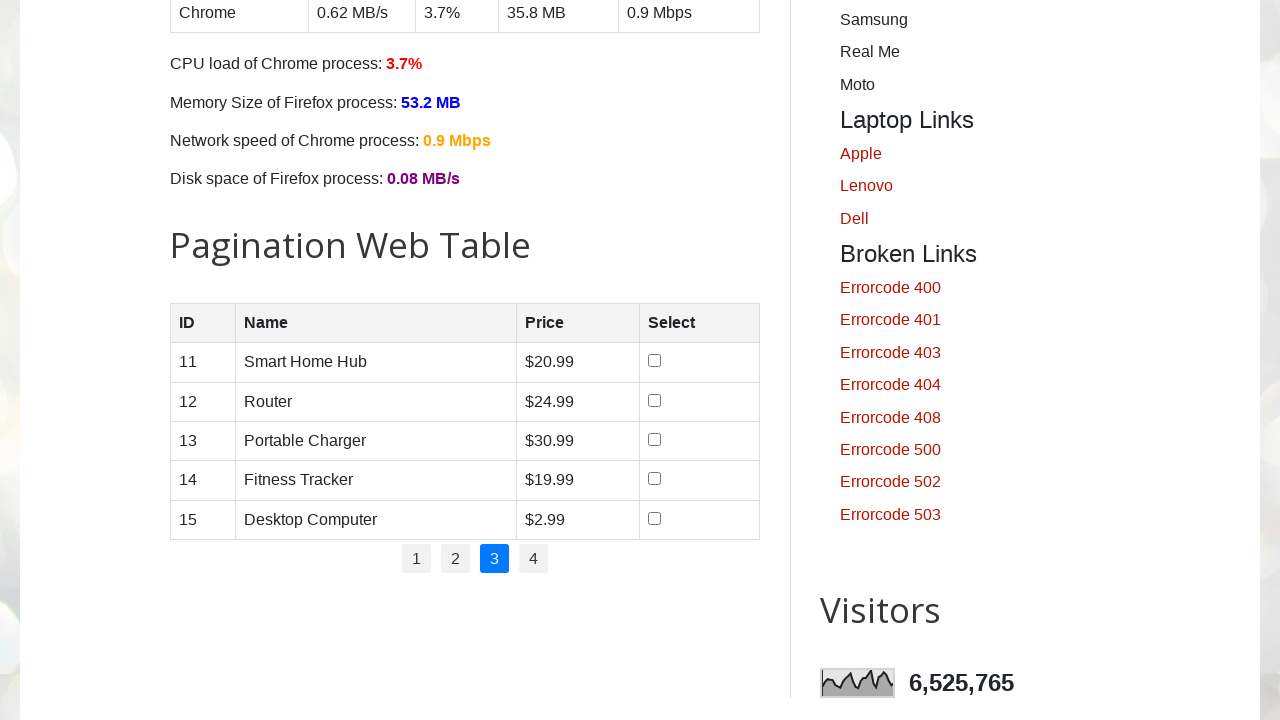

Retrieved 5 rows from product table on page 3
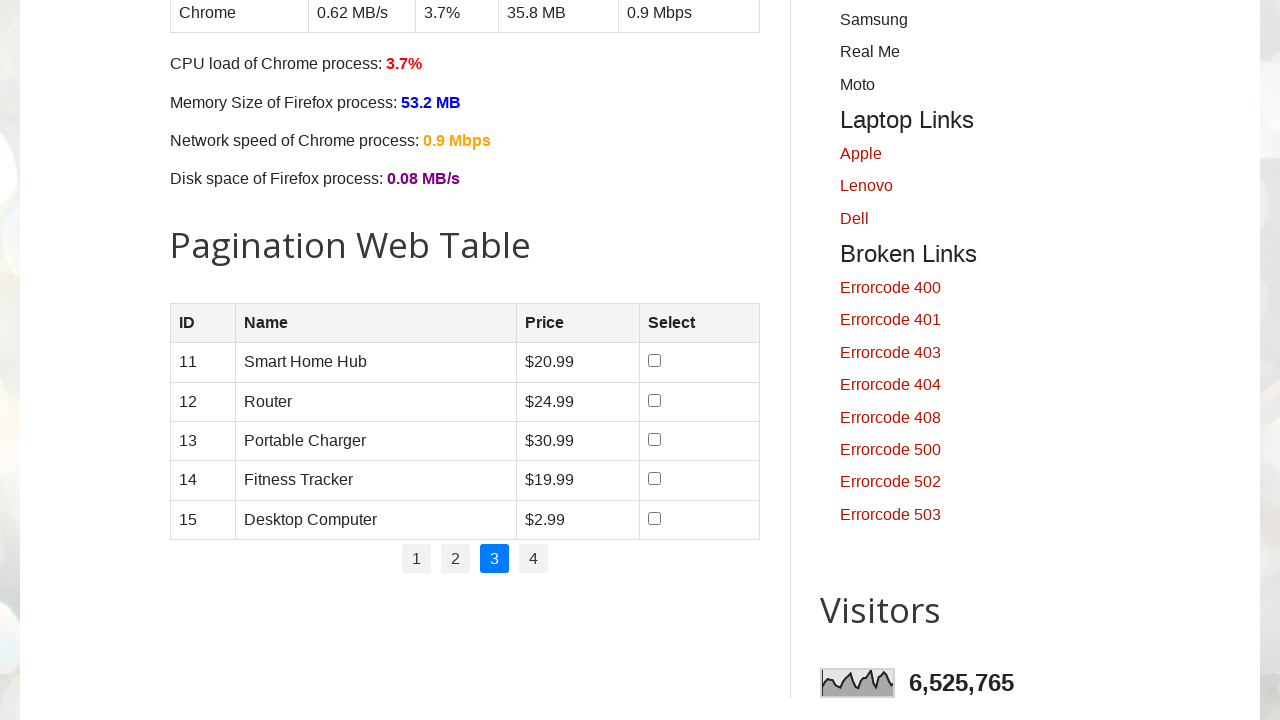

Clicked checkbox in row 1 on page 3 at (655, 361) on //table[@id='productTable']//tbody//tr[1]//td[4]//input[@type='checkbox']
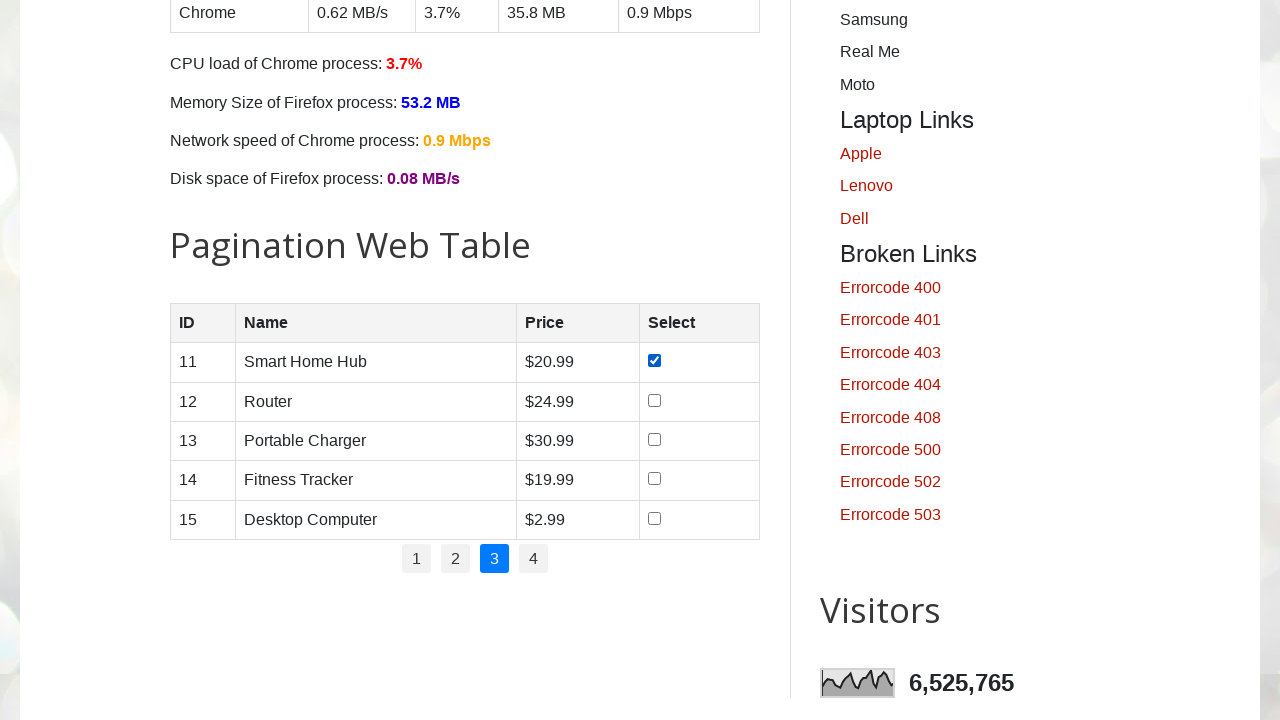

Clicked checkbox in row 2 on page 3 at (655, 400) on //table[@id='productTable']//tbody//tr[2]//td[4]//input[@type='checkbox']
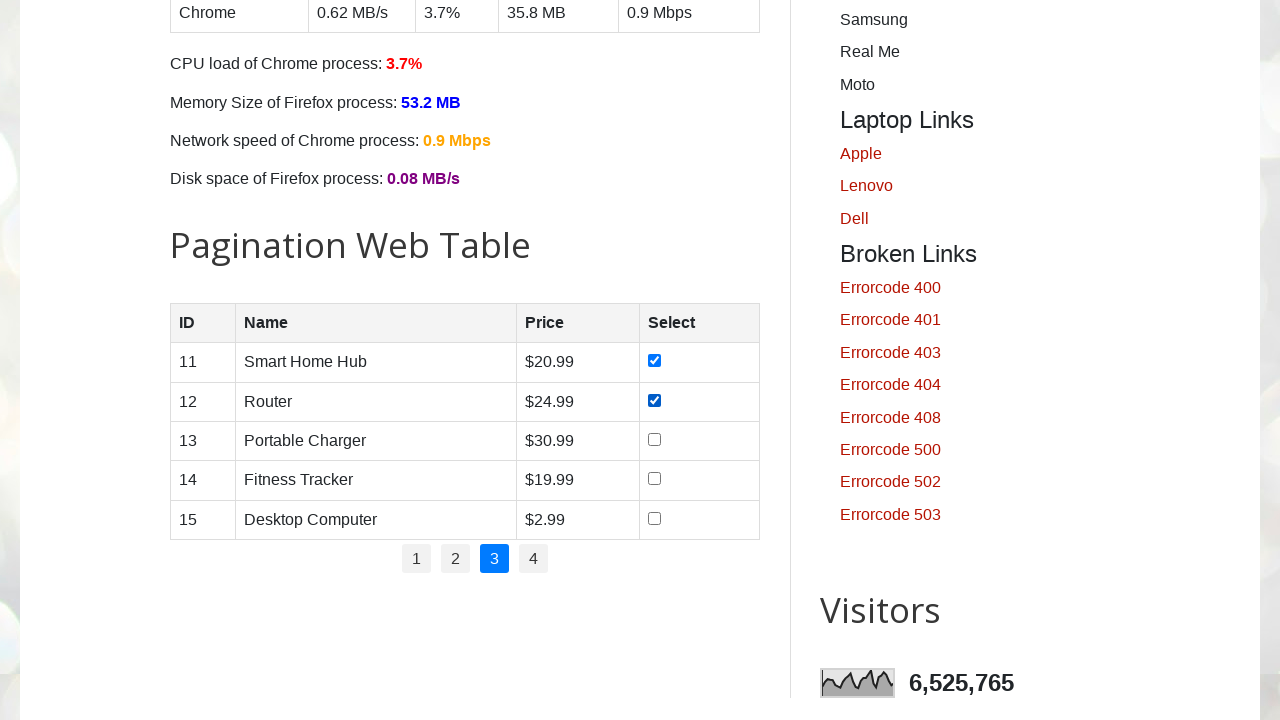

Clicked checkbox in row 3 on page 3 at (655, 439) on //table[@id='productTable']//tbody//tr[3]//td[4]//input[@type='checkbox']
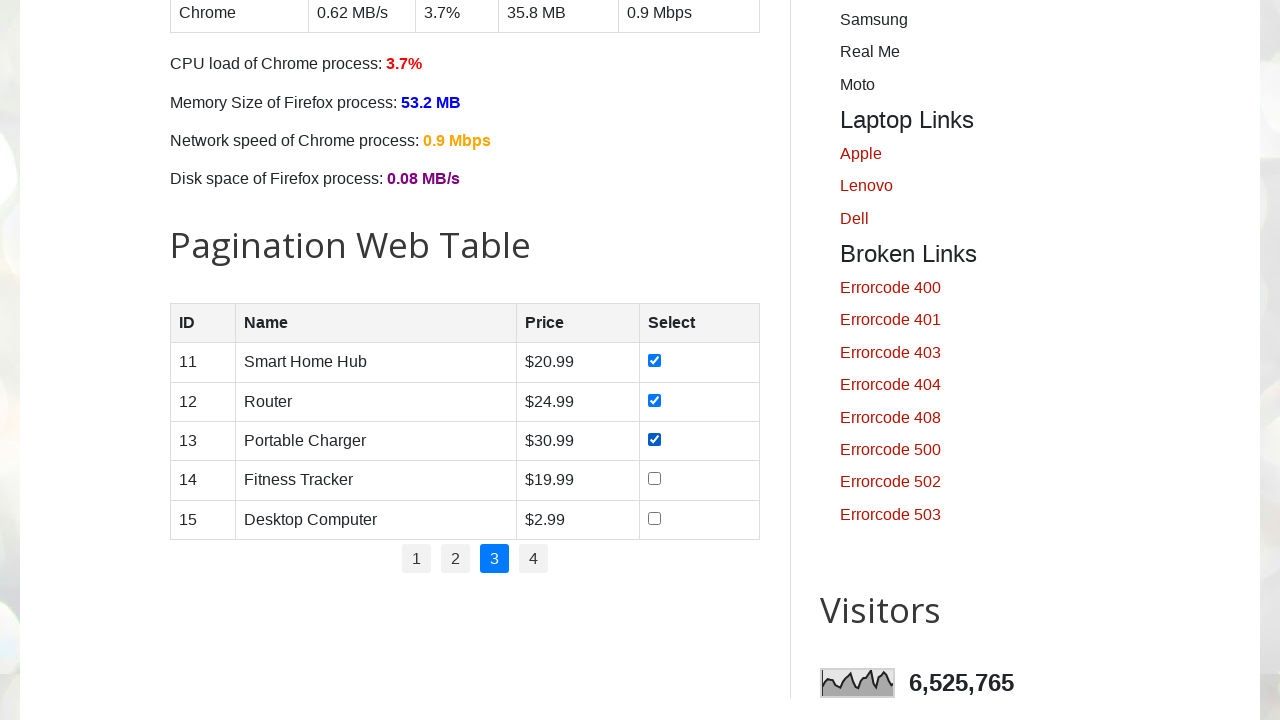

Clicked checkbox in row 4 on page 3 at (655, 479) on //table[@id='productTable']//tbody//tr[4]//td[4]//input[@type='checkbox']
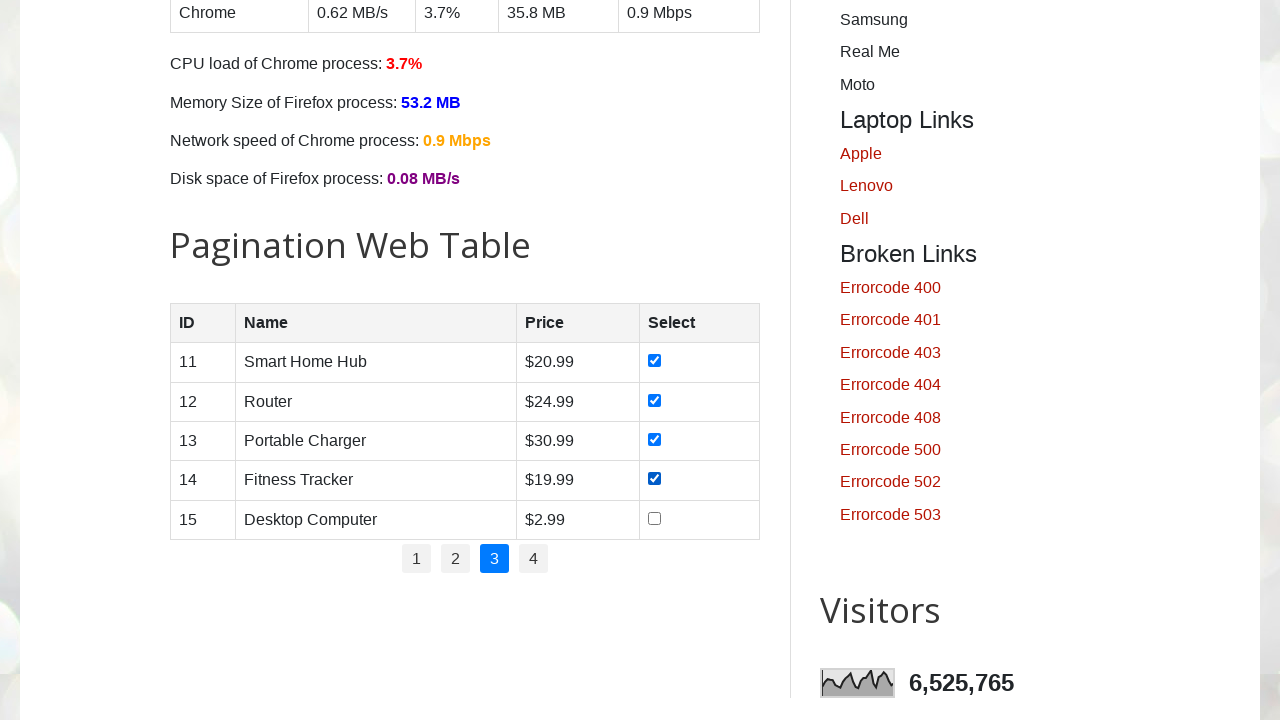

Clicked checkbox in row 5 on page 3 at (655, 518) on //table[@id='productTable']//tbody//tr[5]//td[4]//input[@type='checkbox']
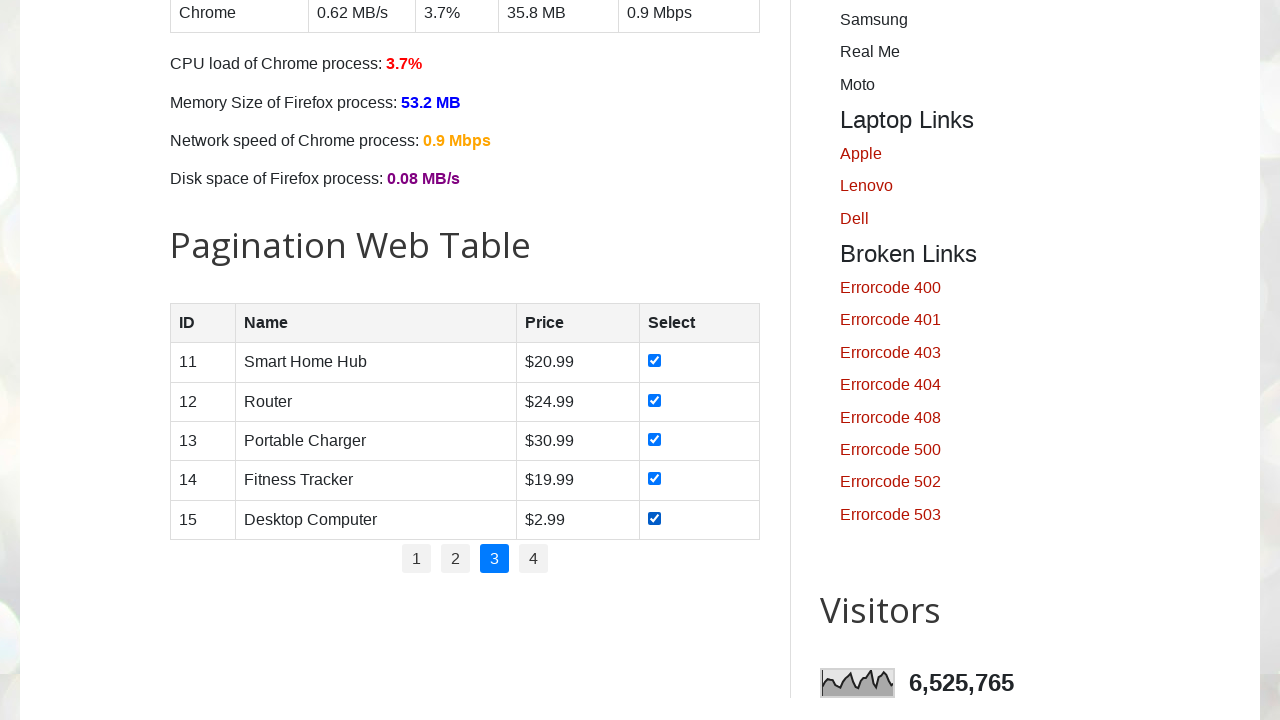

Clicked on page 4 in pagination at (534, 559) on //ul[@class='pagination']//*[text()='4']
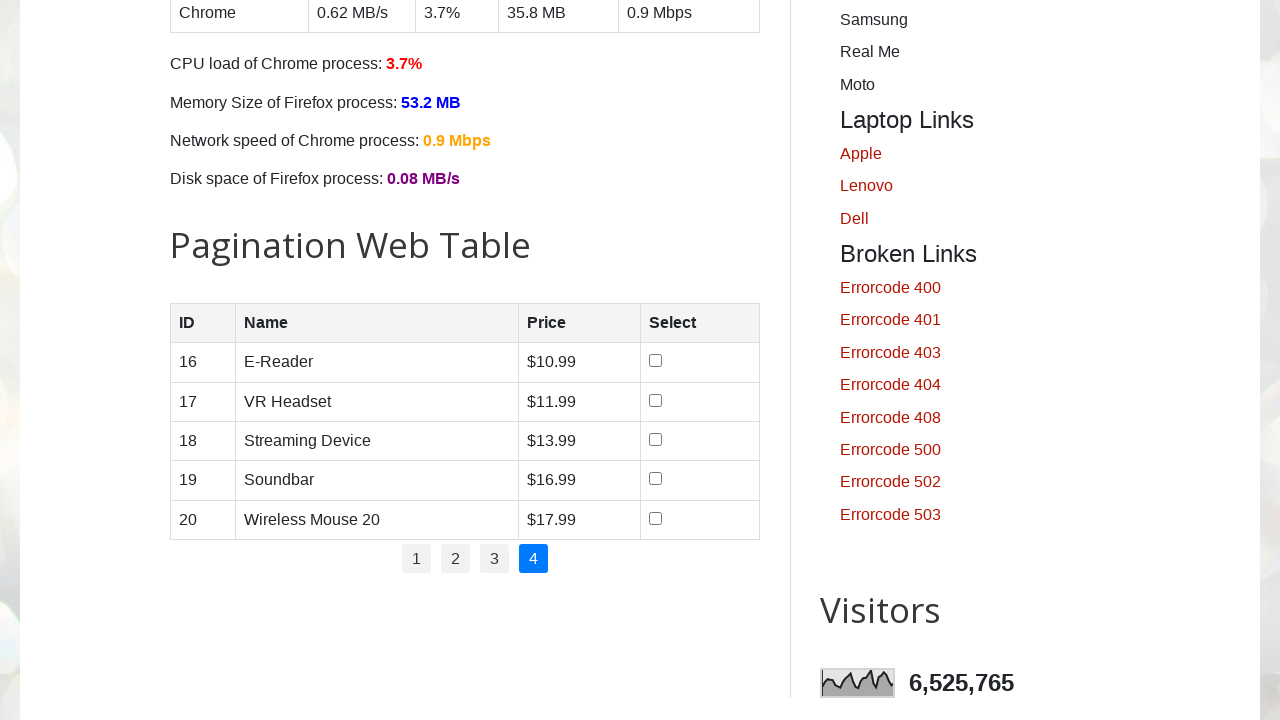

Waited for page 4 content to update
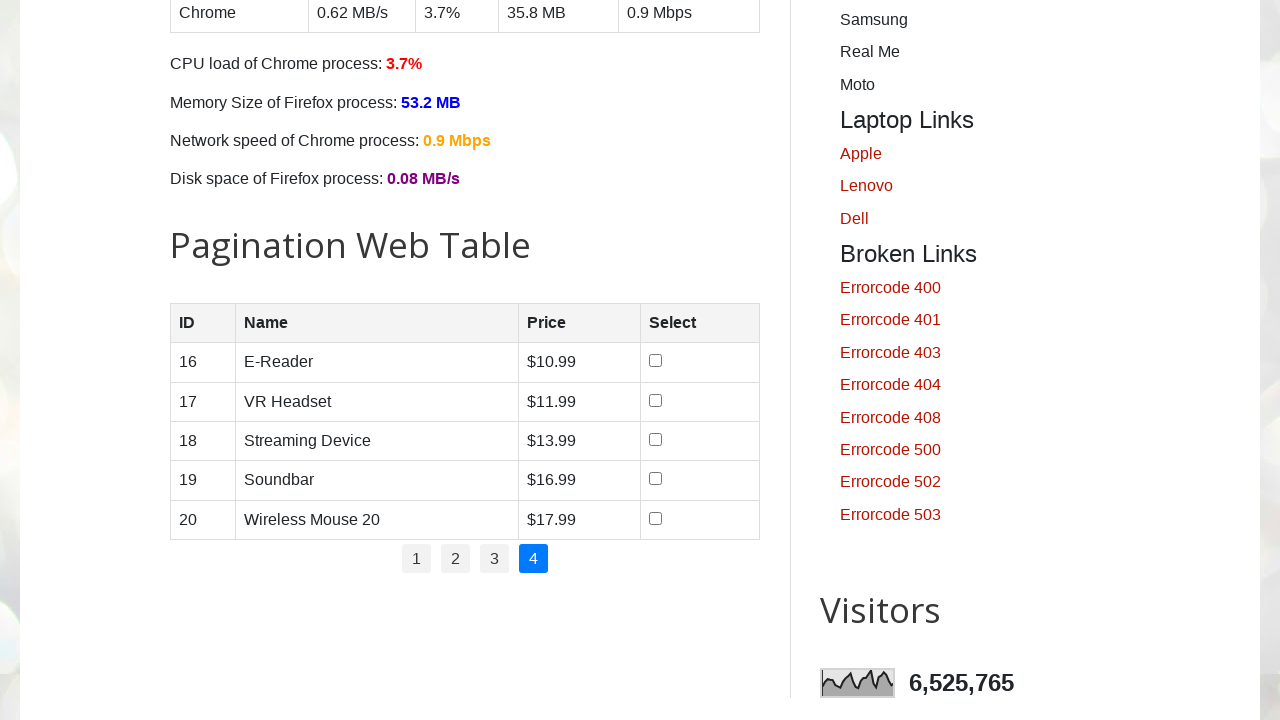

Product table is visible on page 4
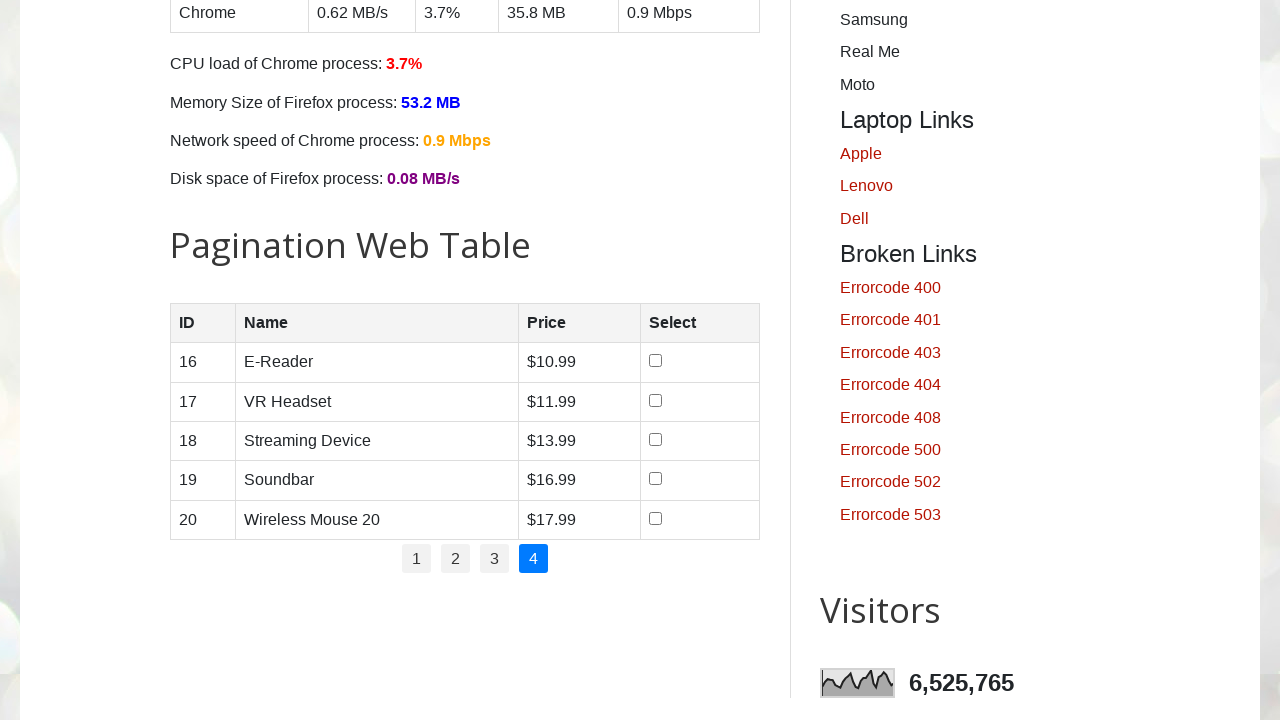

Retrieved 5 rows from product table on page 4
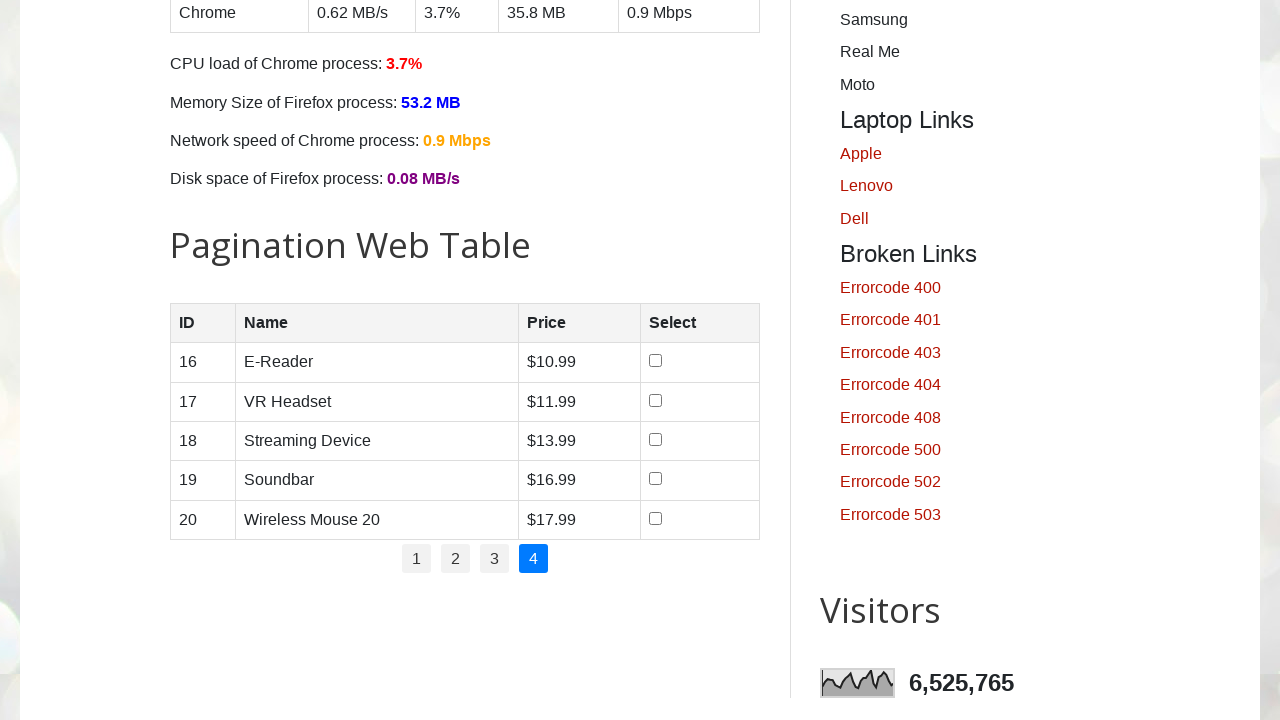

Clicked checkbox in row 1 on page 4 at (656, 361) on //table[@id='productTable']//tbody//tr[1]//td[4]//input[@type='checkbox']
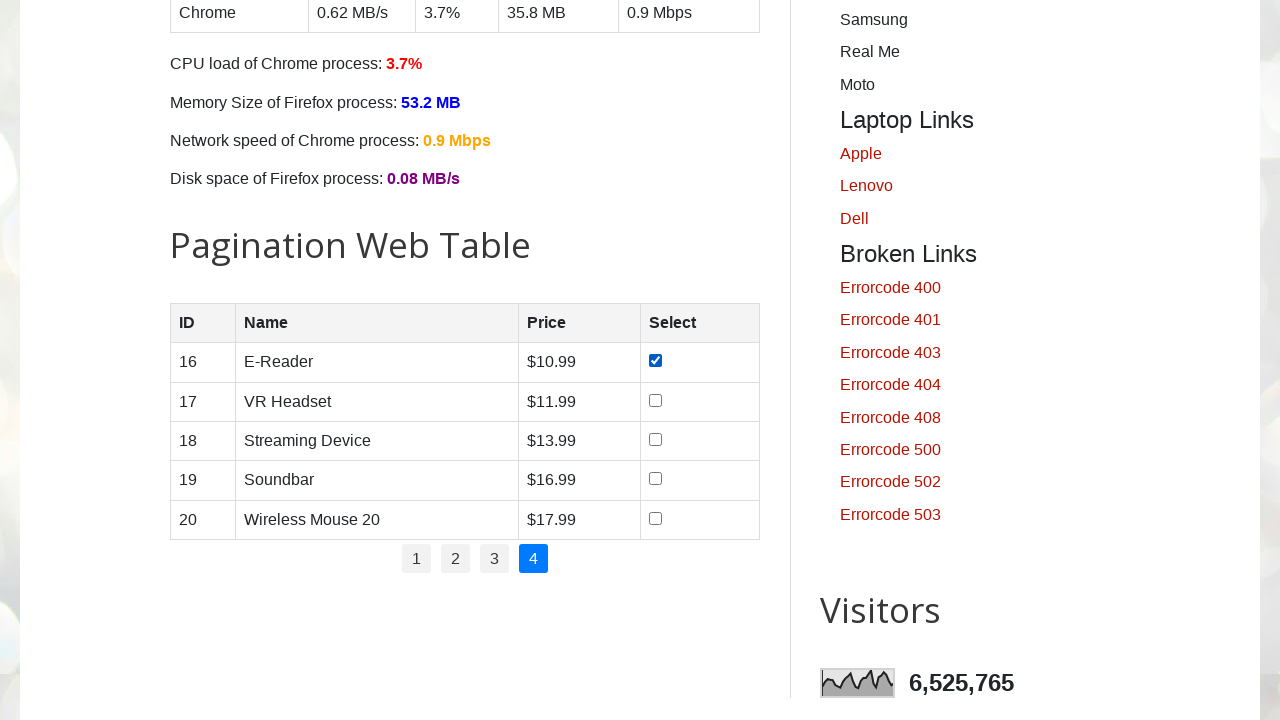

Clicked checkbox in row 2 on page 4 at (656, 400) on //table[@id='productTable']//tbody//tr[2]//td[4]//input[@type='checkbox']
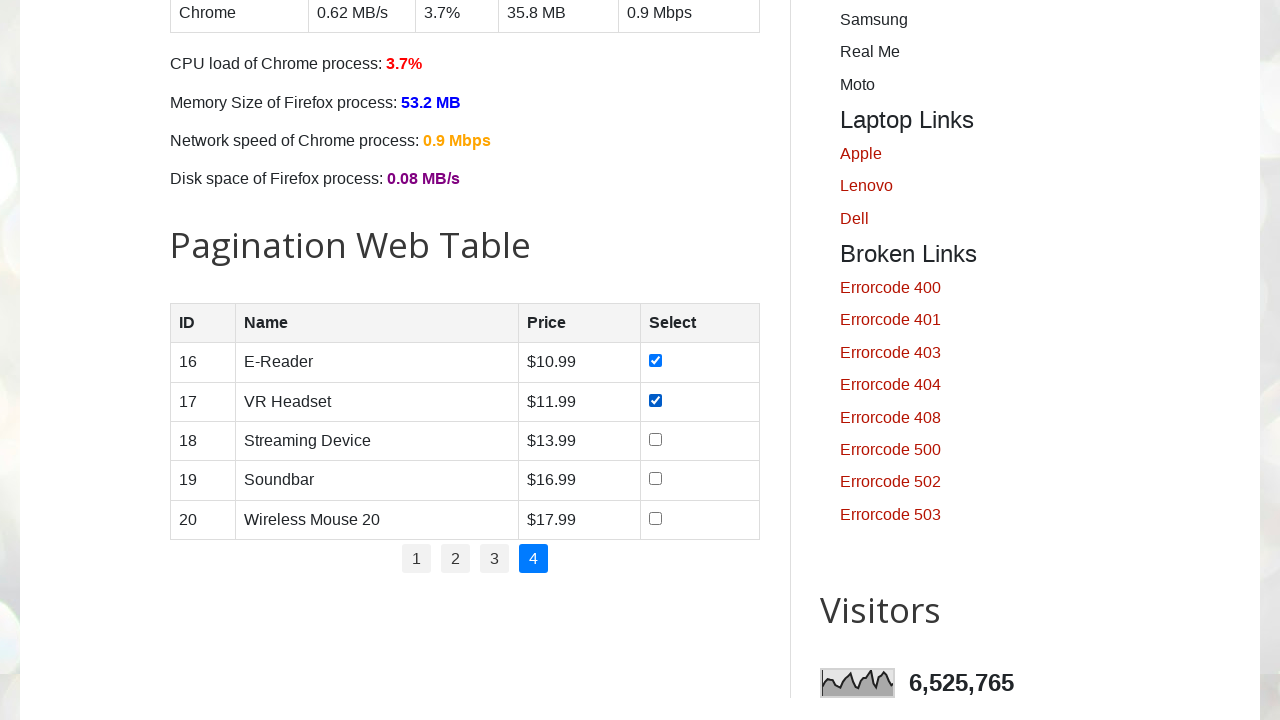

Clicked checkbox in row 3 on page 4 at (656, 439) on //table[@id='productTable']//tbody//tr[3]//td[4]//input[@type='checkbox']
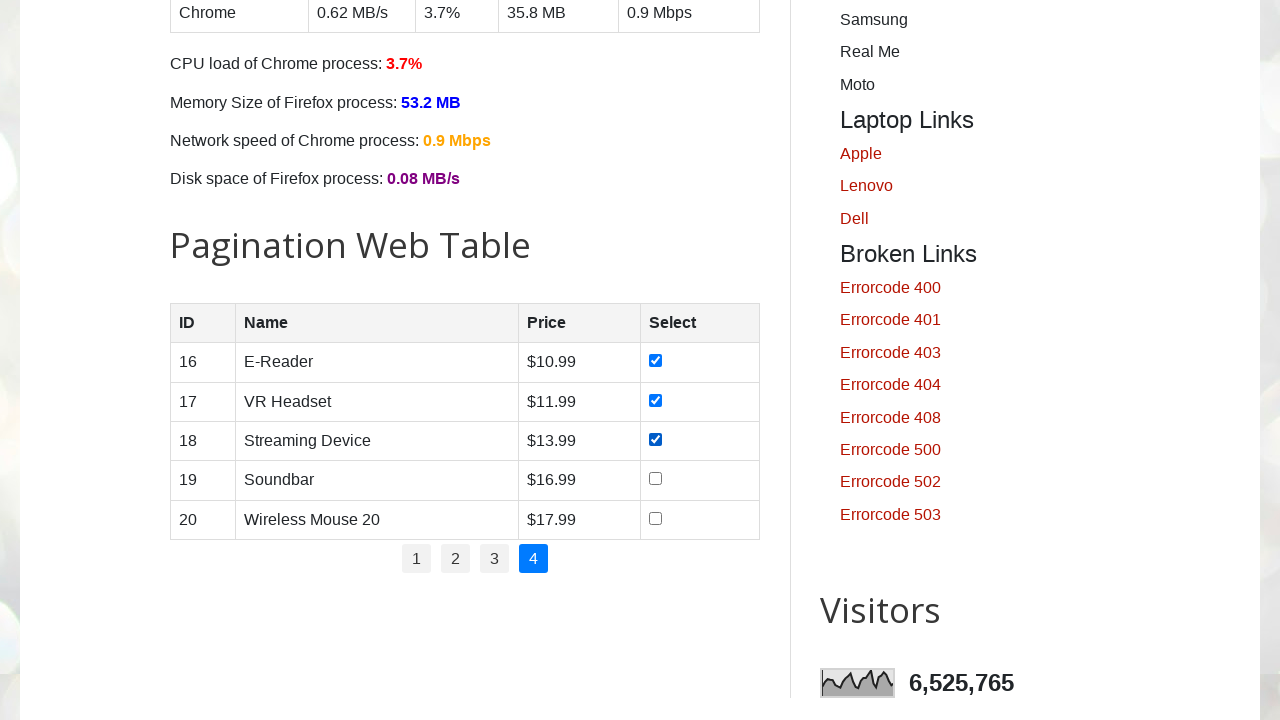

Clicked checkbox in row 4 on page 4 at (656, 479) on //table[@id='productTable']//tbody//tr[4]//td[4]//input[@type='checkbox']
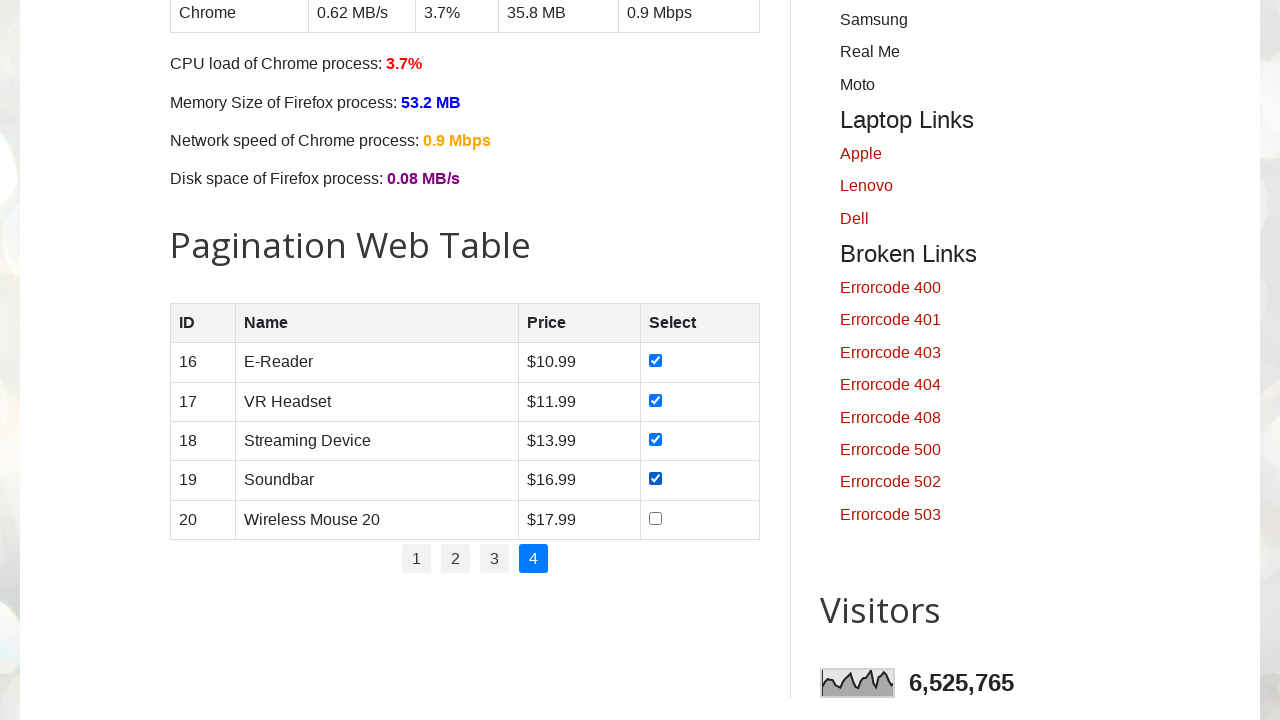

Clicked checkbox in row 5 on page 4 at (656, 518) on //table[@id='productTable']//tbody//tr[5]//td[4]//input[@type='checkbox']
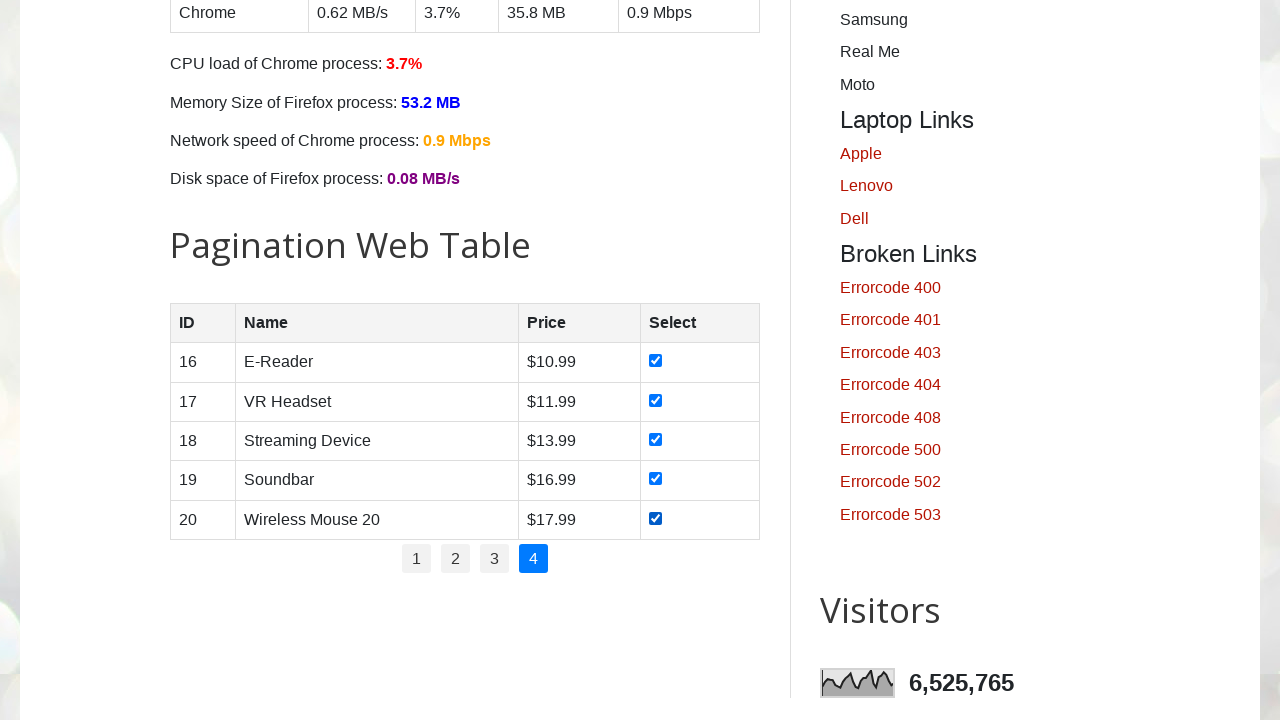

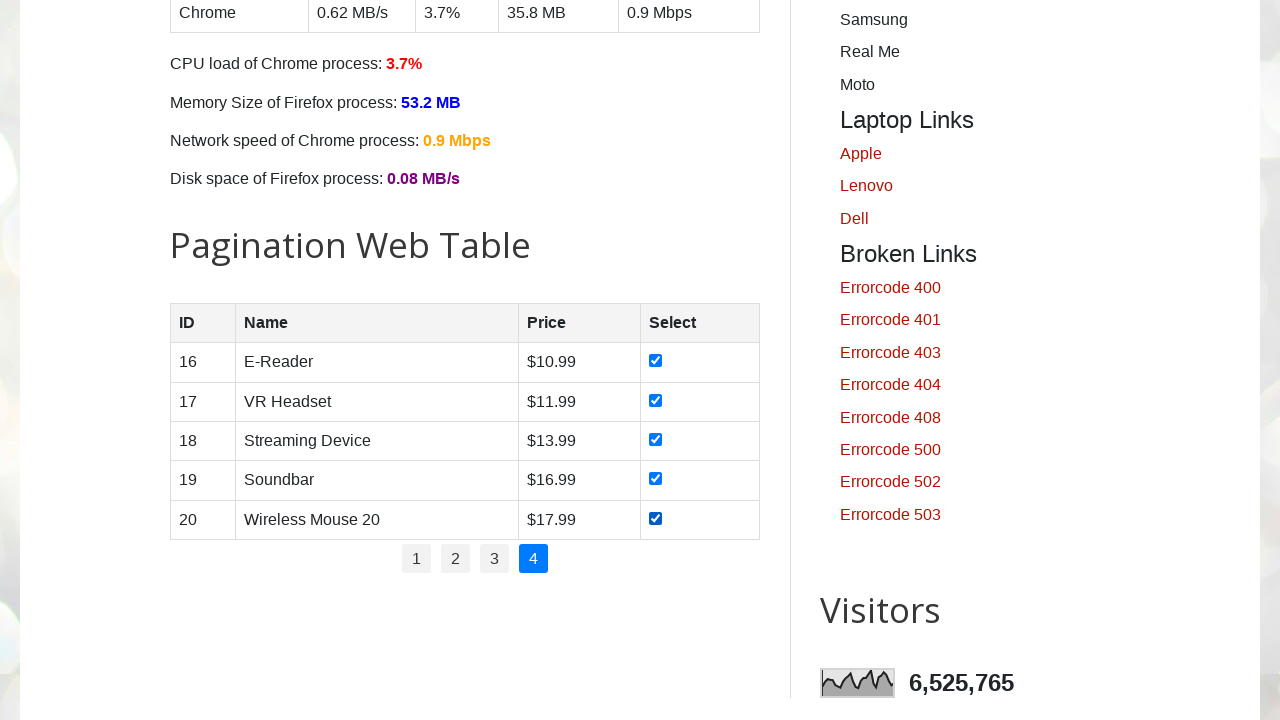